Tests date picker functionality by clicking on a date input field, navigating to a specific year and month using dropdown selectors, and selecting a specific date from the calendar.

Starting URL: https://www.dummyticket.com/dummy-ticket-for-visa-application/

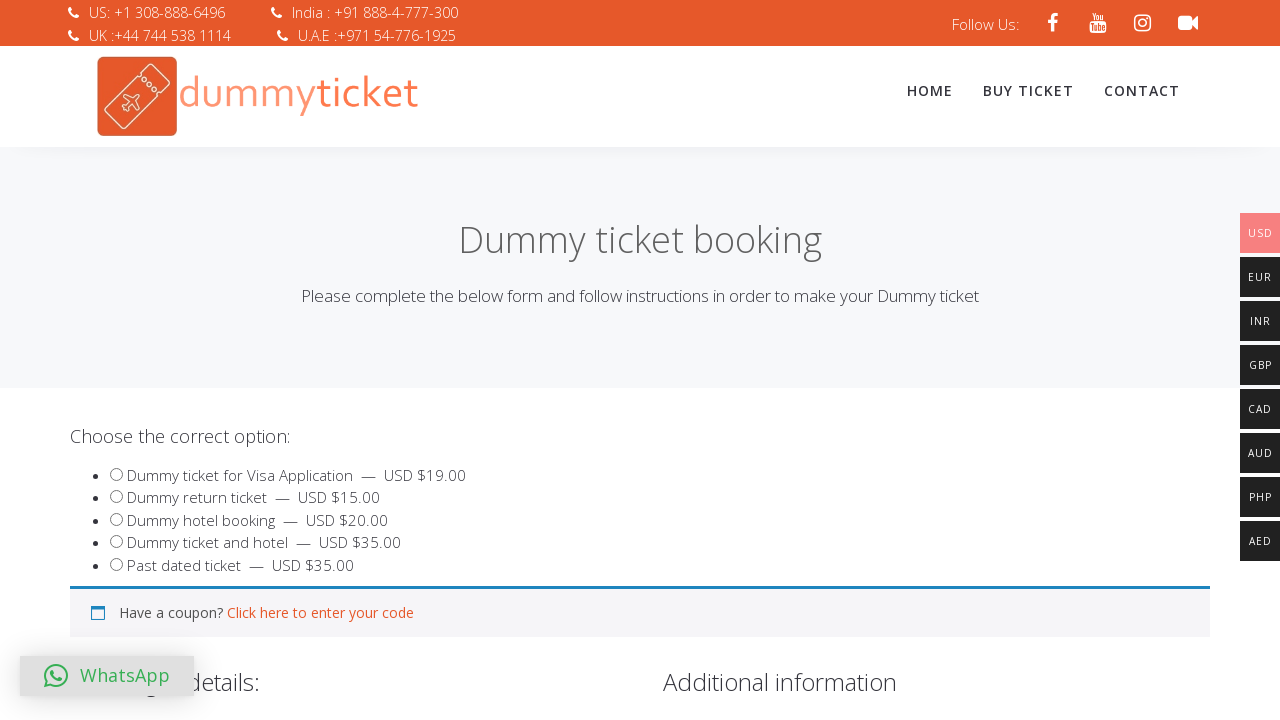

Clicked on date of birth input field to open date picker at (344, 360) on input#dob
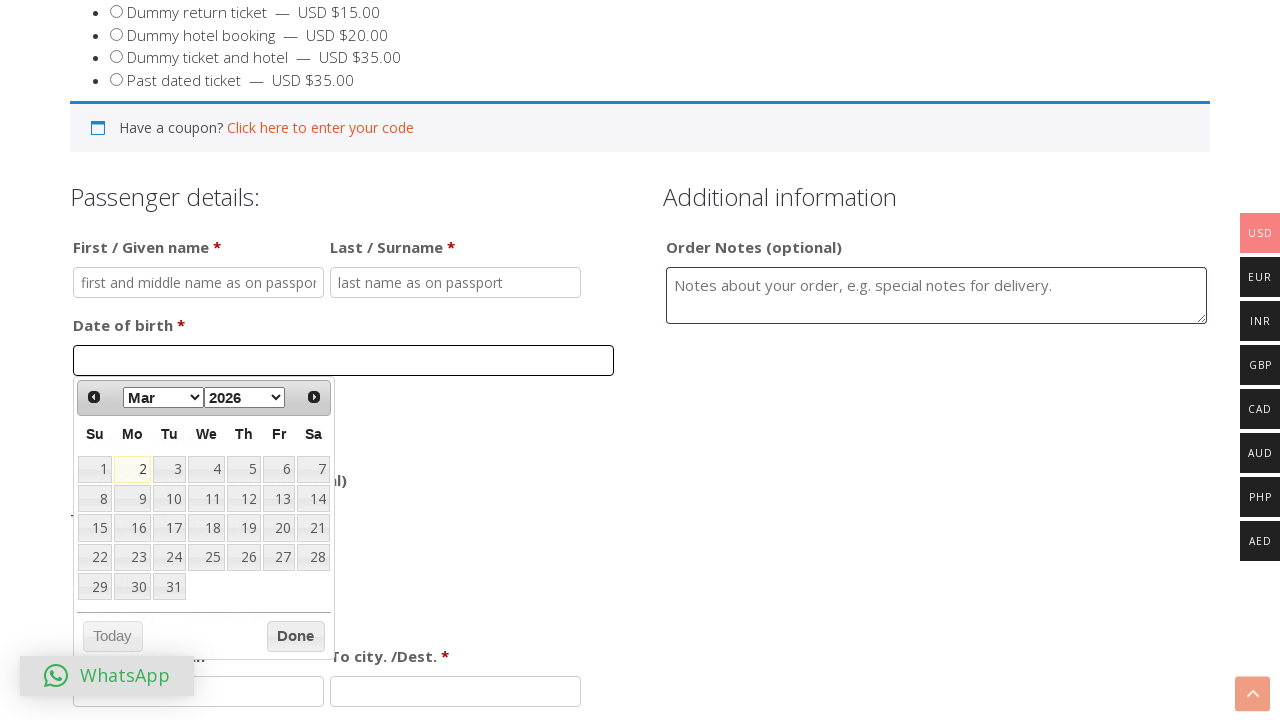

Date picker loaded and year selector became visible
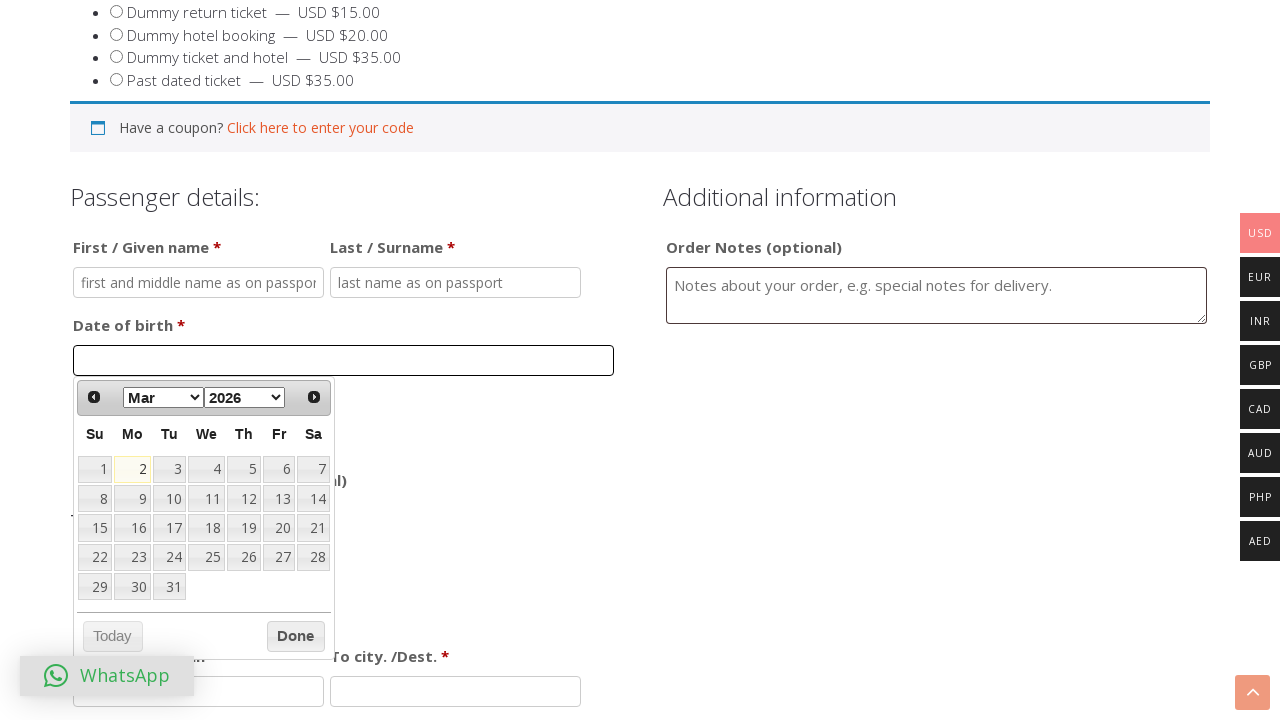

Clicked previous button to navigate to earlier date (current year: 2026) at (94, 396) on span.ui-icon.ui-icon-circle-triangle-w
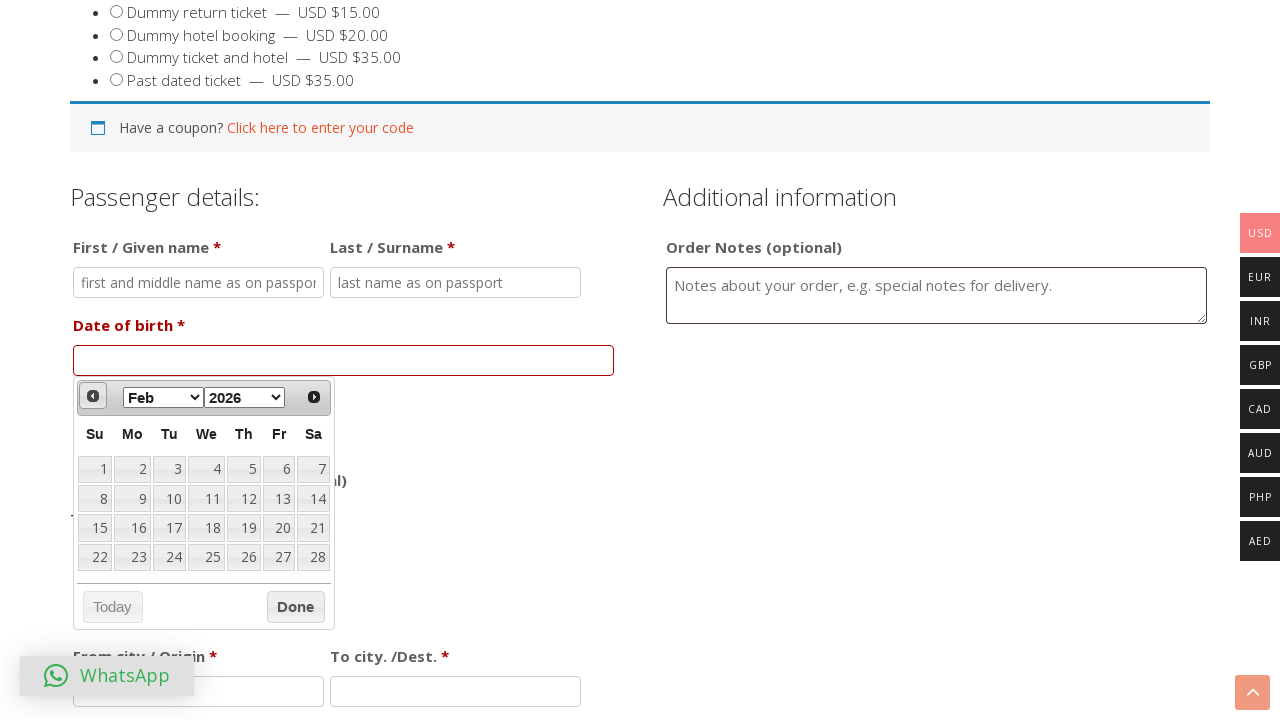

Waited 200ms for date picker to update
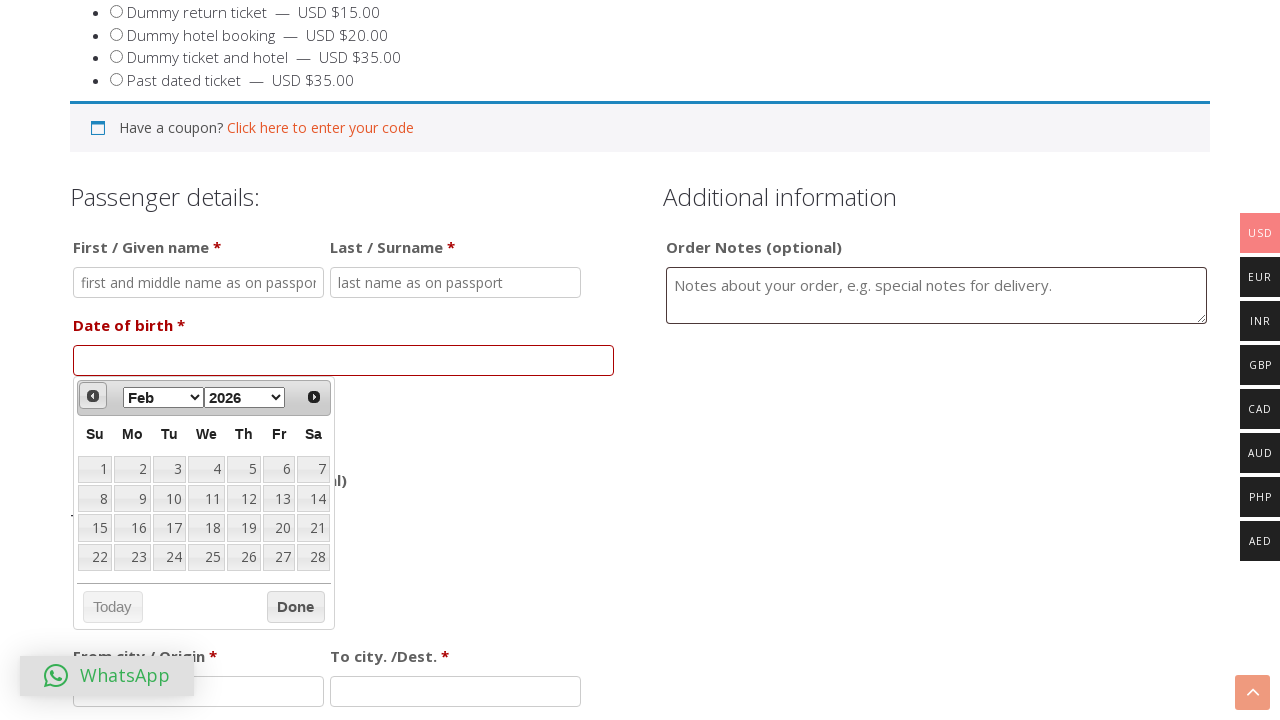

Clicked previous button to navigate to earlier date (current year: 2026) at (93, 396) on span.ui-icon.ui-icon-circle-triangle-w
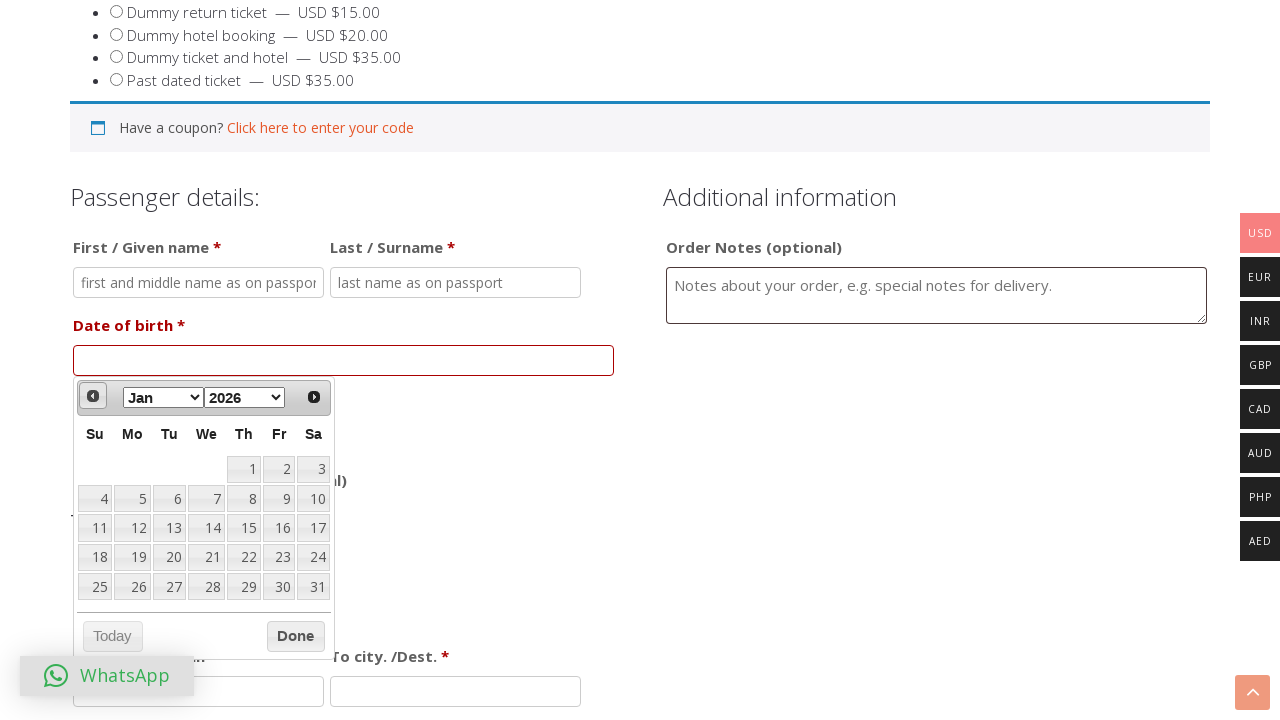

Waited 200ms for date picker to update
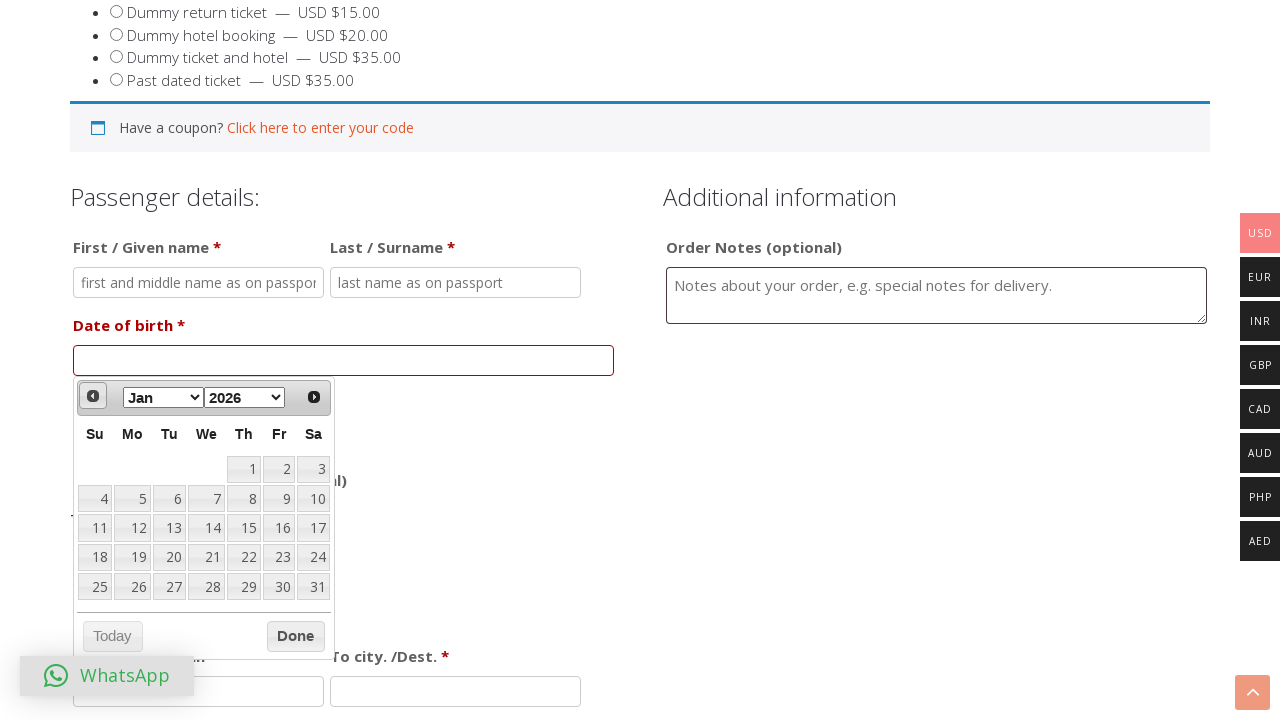

Clicked previous button to navigate to earlier date (current year: 2026) at (93, 396) on span.ui-icon.ui-icon-circle-triangle-w
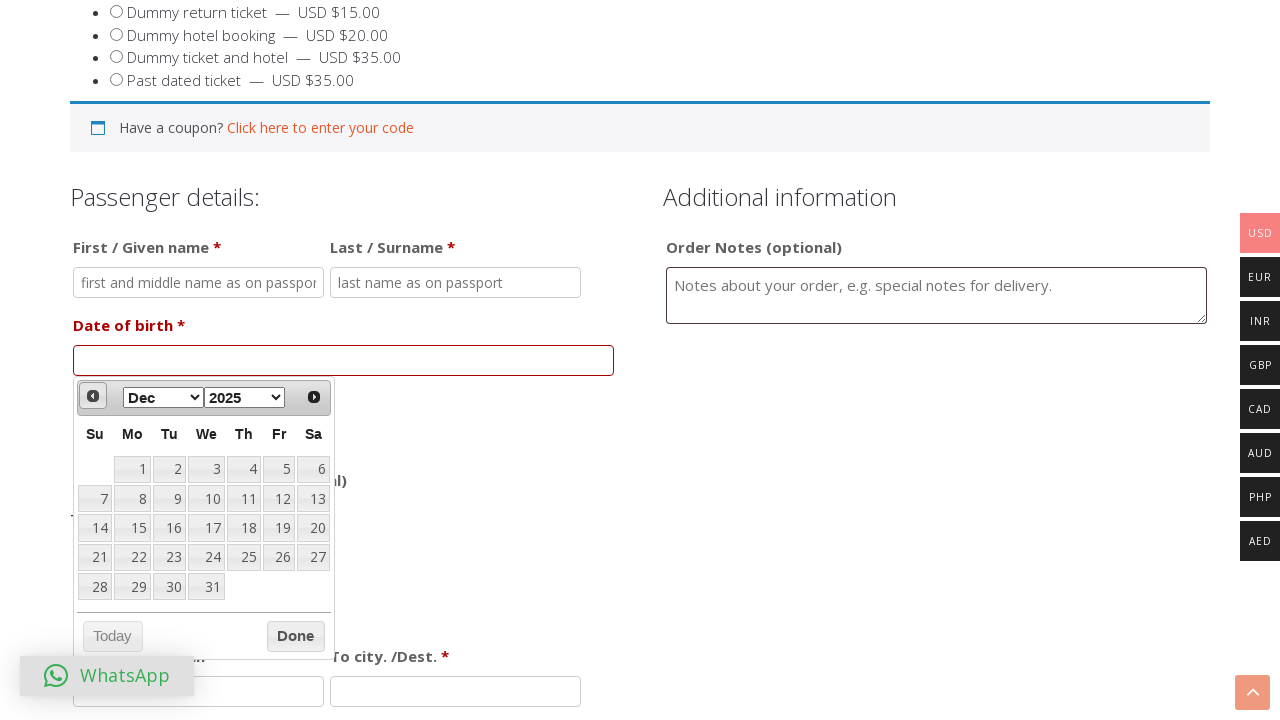

Waited 200ms for date picker to update
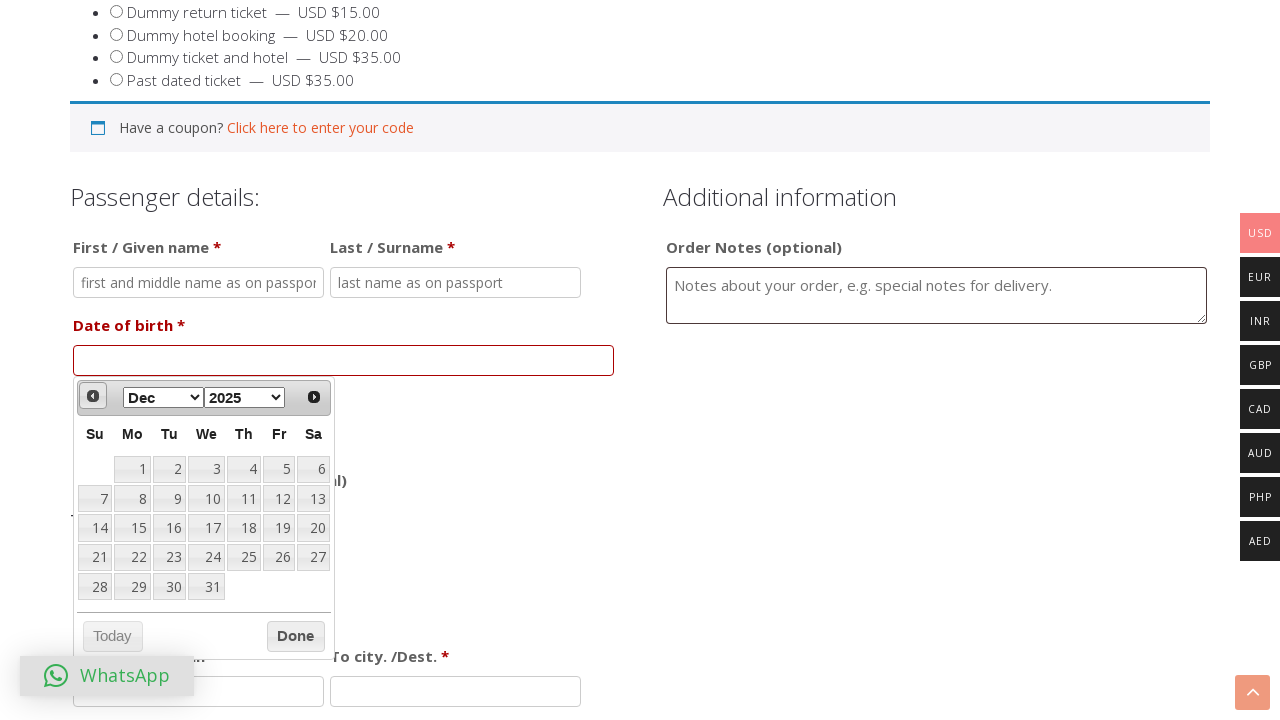

Clicked previous button to navigate to earlier date (current year: 2025) at (93, 396) on span.ui-icon.ui-icon-circle-triangle-w
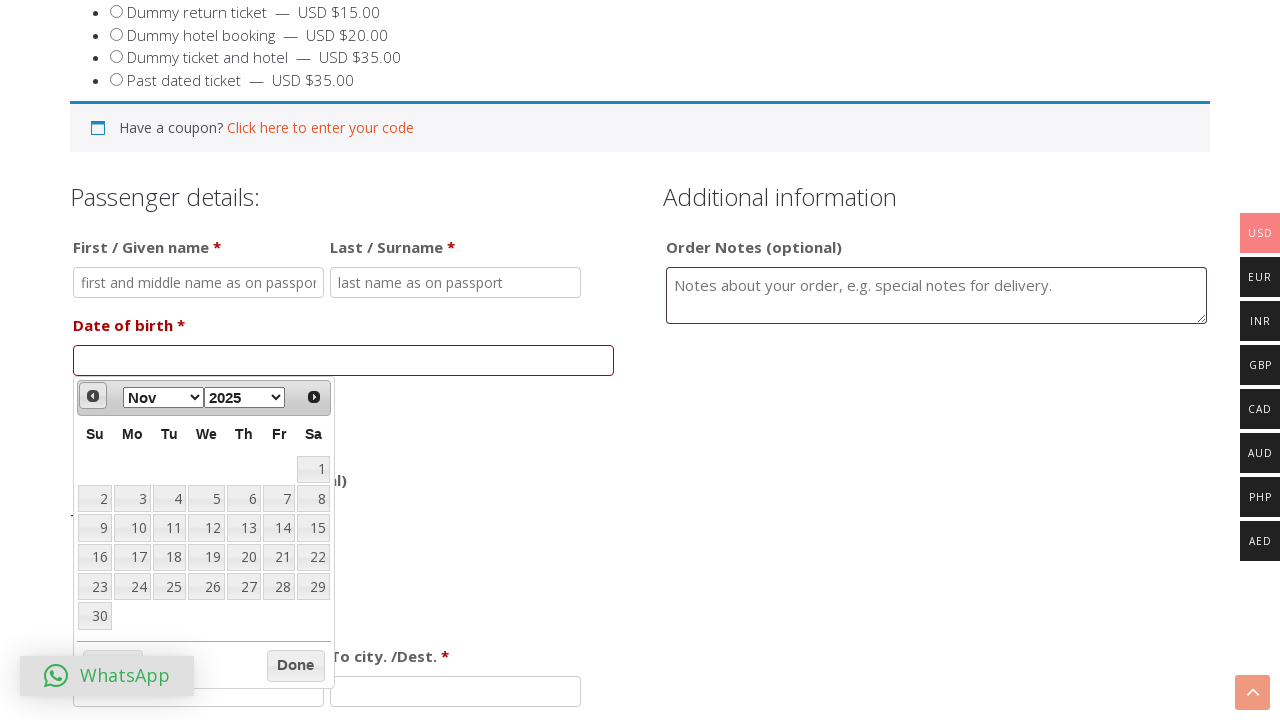

Waited 200ms for date picker to update
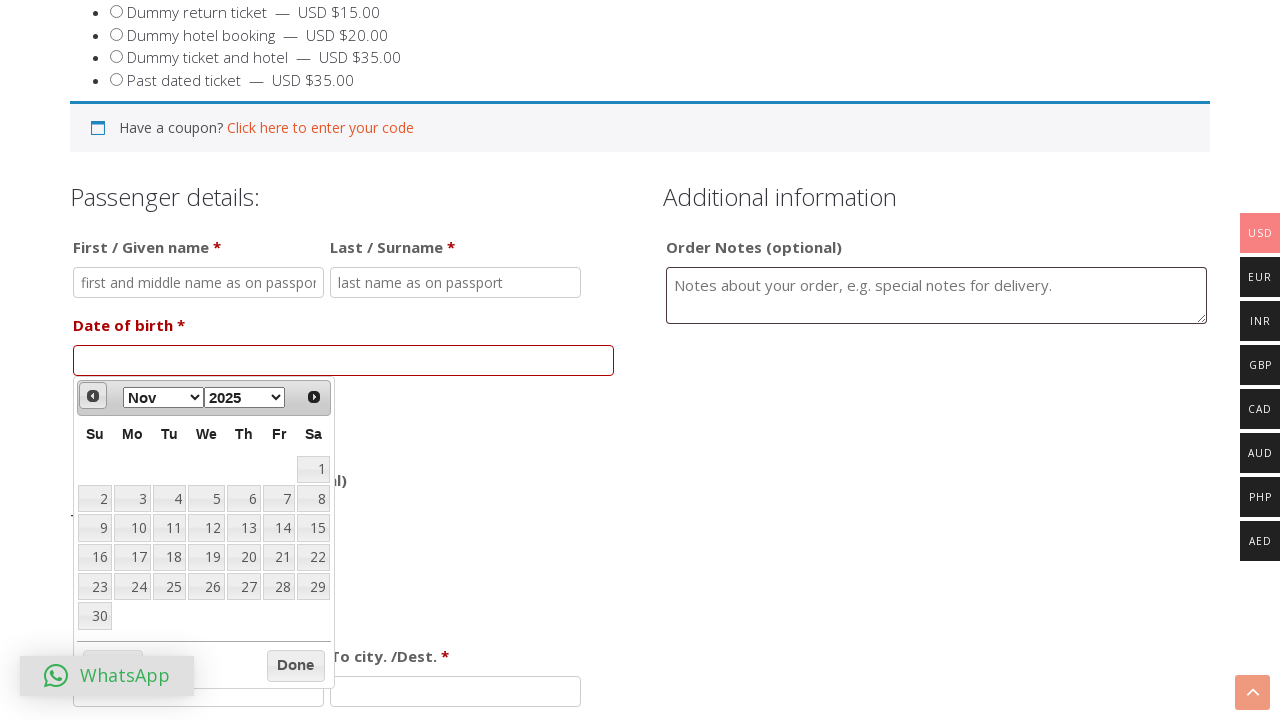

Clicked previous button to navigate to earlier date (current year: 2025) at (93, 396) on span.ui-icon.ui-icon-circle-triangle-w
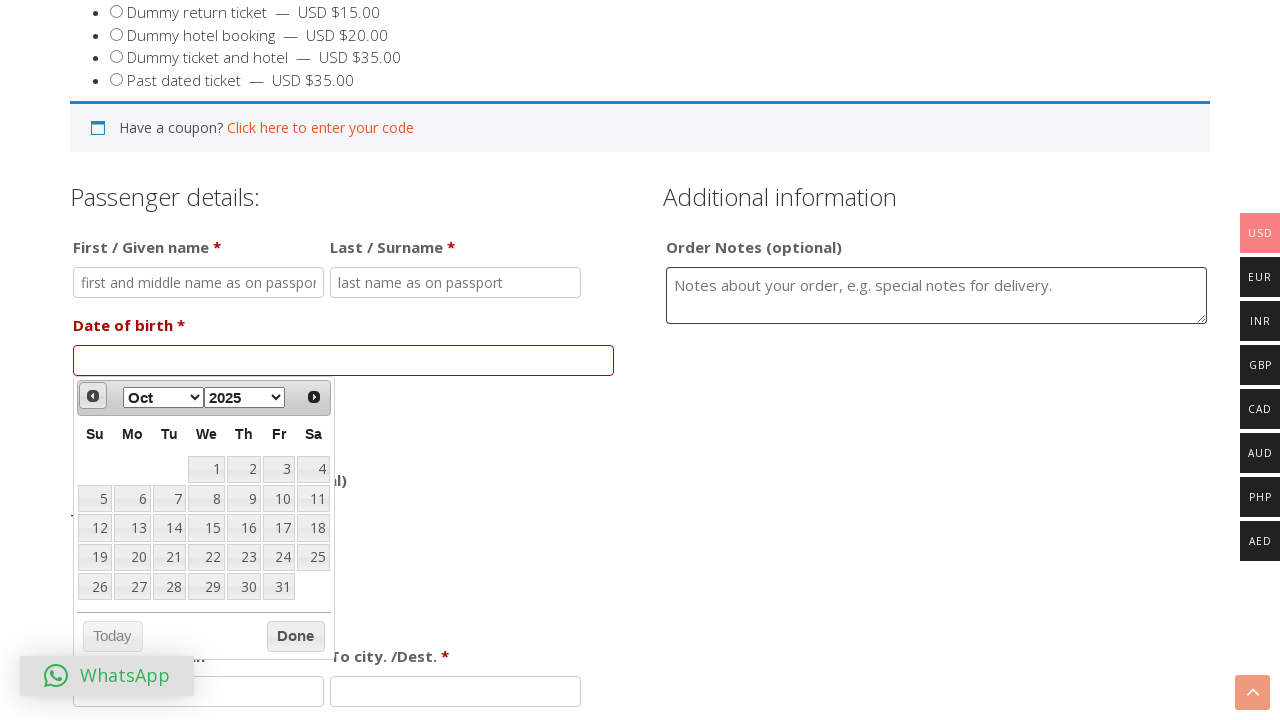

Waited 200ms for date picker to update
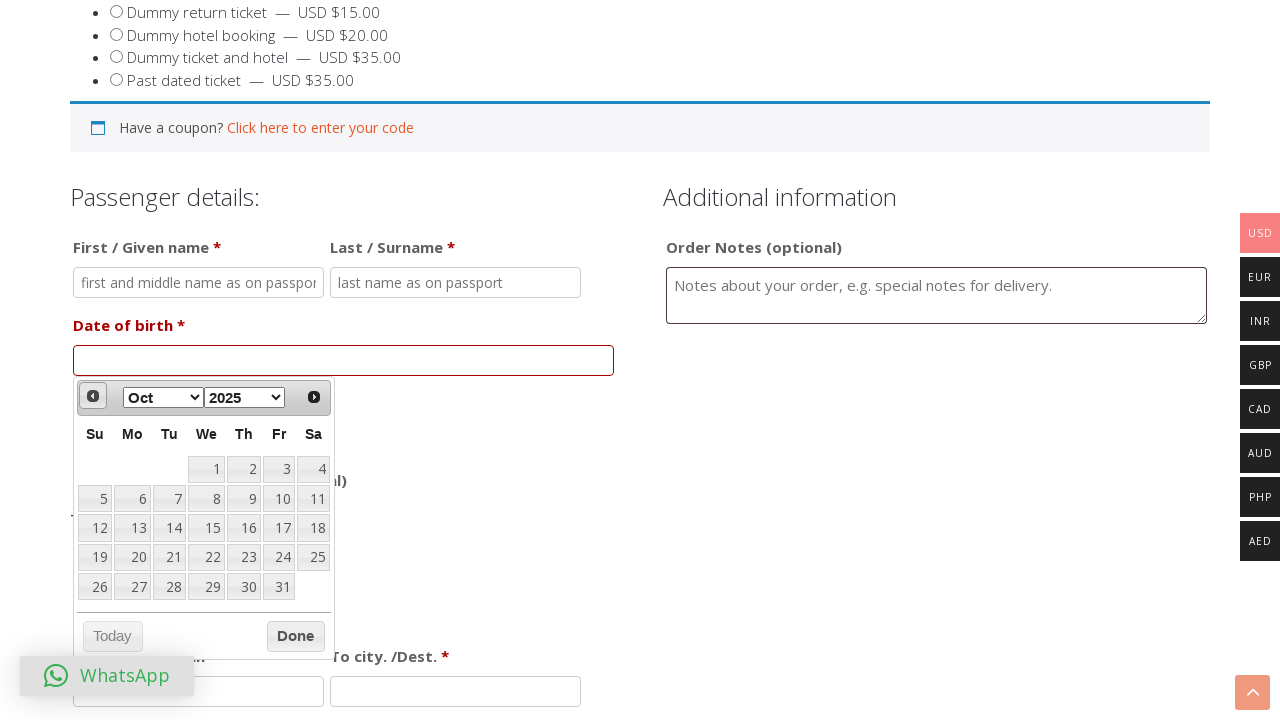

Clicked previous button to navigate to earlier date (current year: 2025) at (93, 396) on span.ui-icon.ui-icon-circle-triangle-w
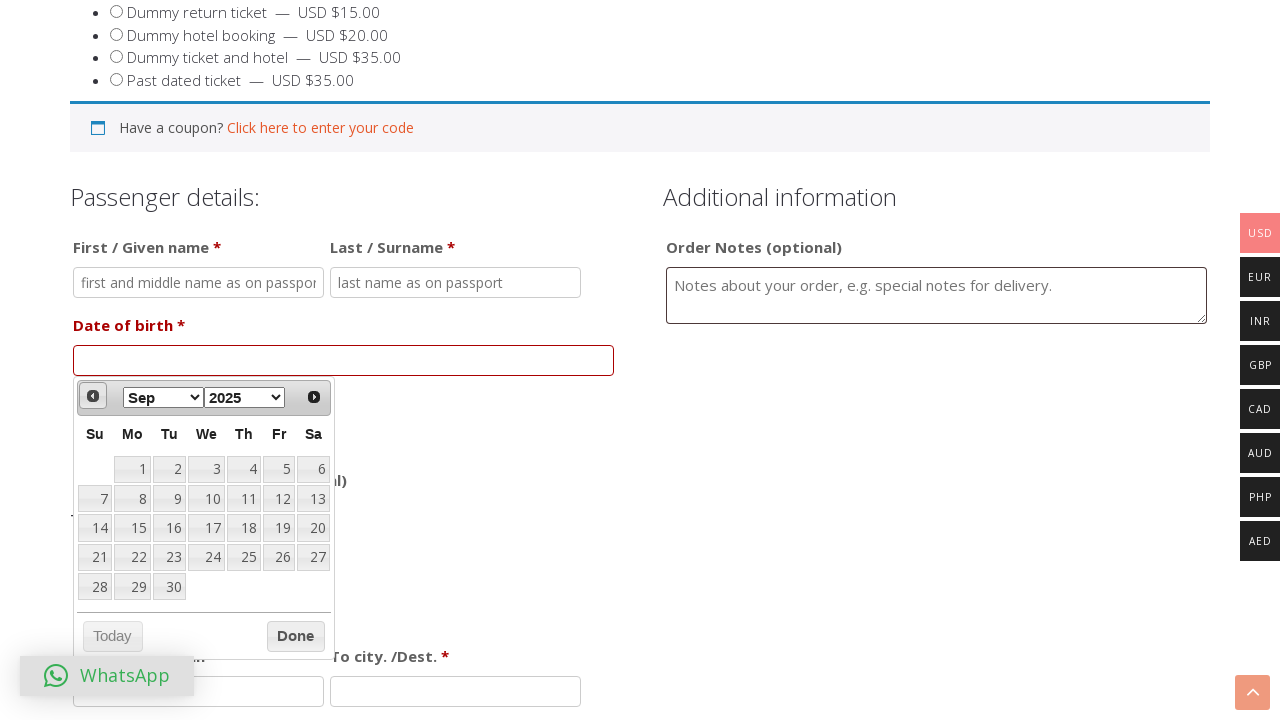

Waited 200ms for date picker to update
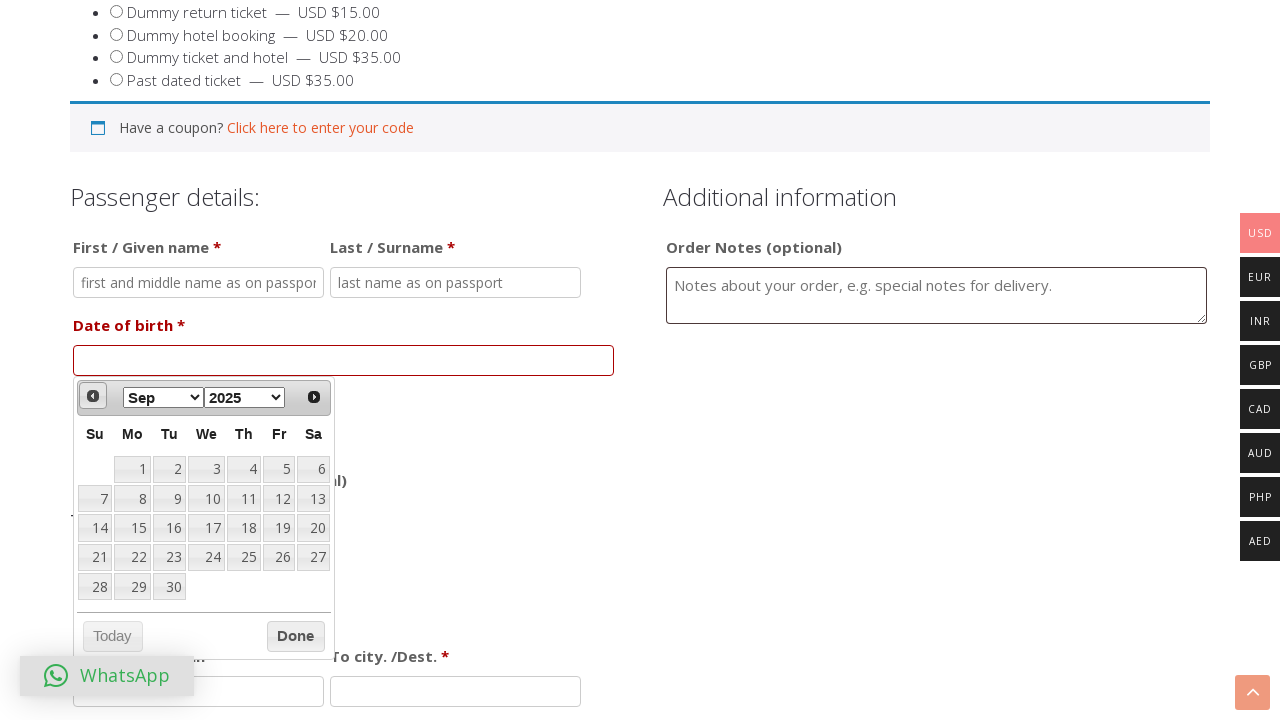

Clicked previous button to navigate to earlier date (current year: 2025) at (93, 396) on span.ui-icon.ui-icon-circle-triangle-w
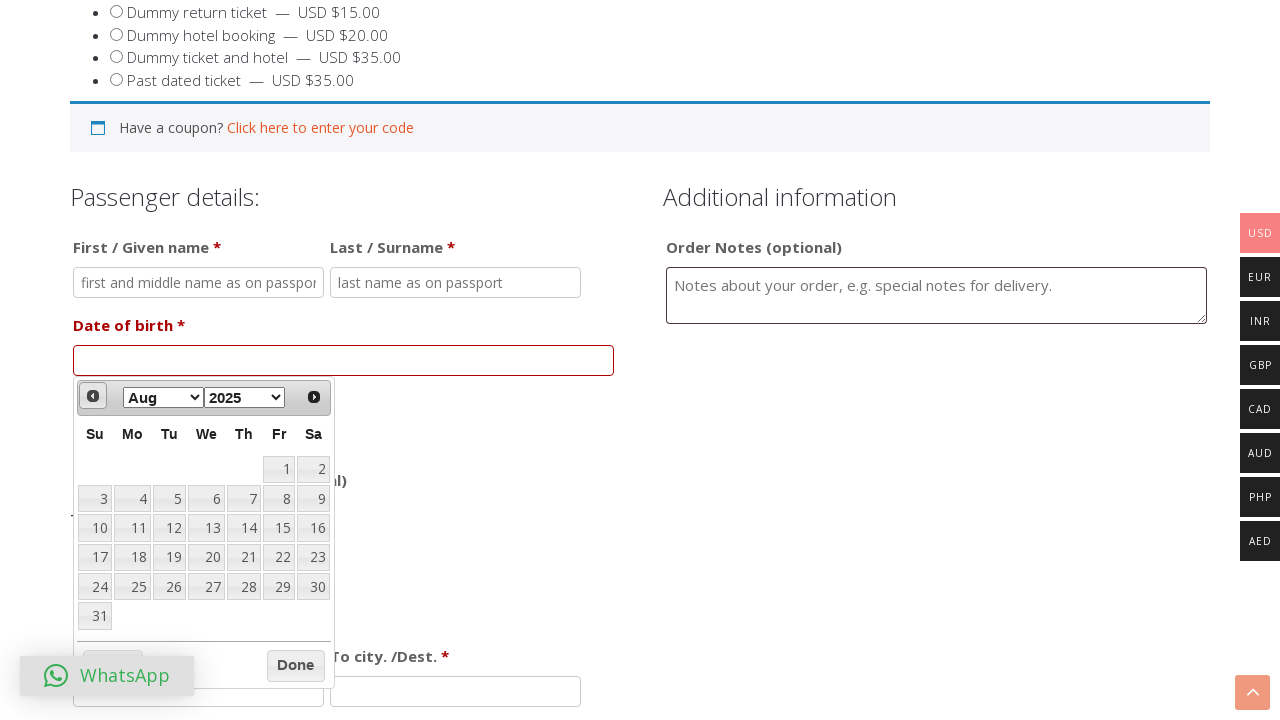

Waited 200ms for date picker to update
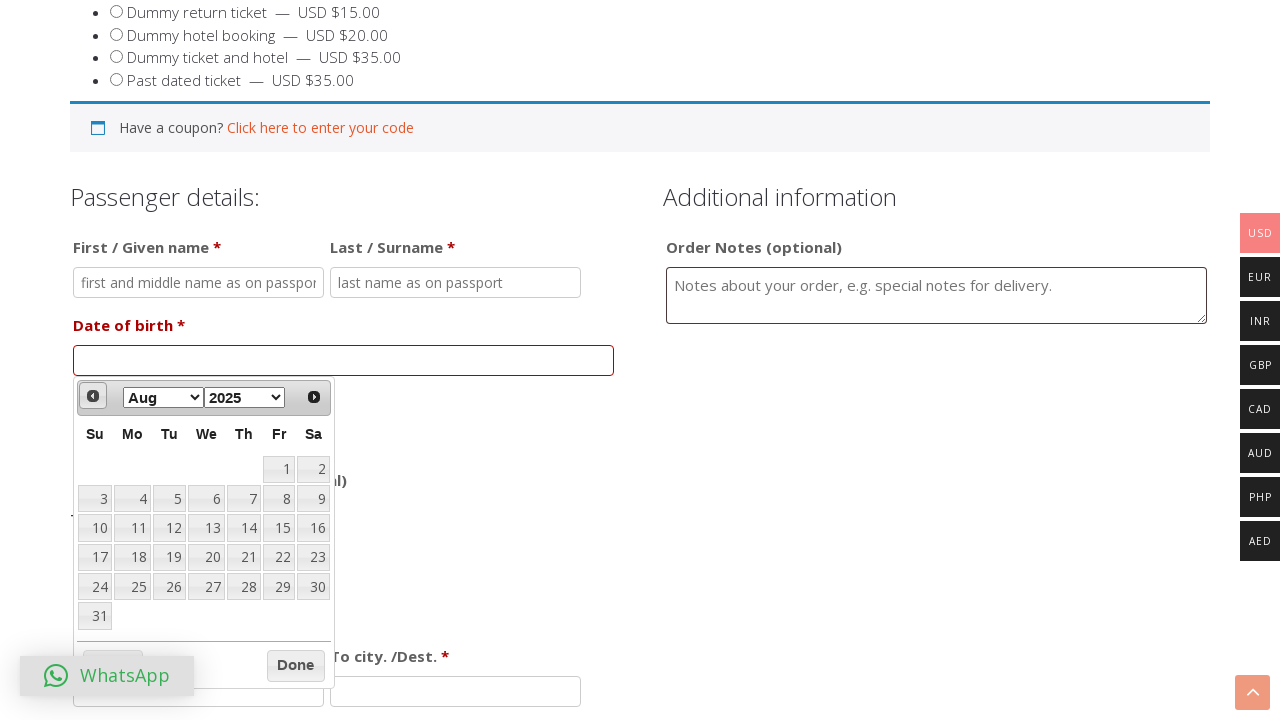

Clicked previous button to navigate to earlier date (current year: 2025) at (93, 396) on span.ui-icon.ui-icon-circle-triangle-w
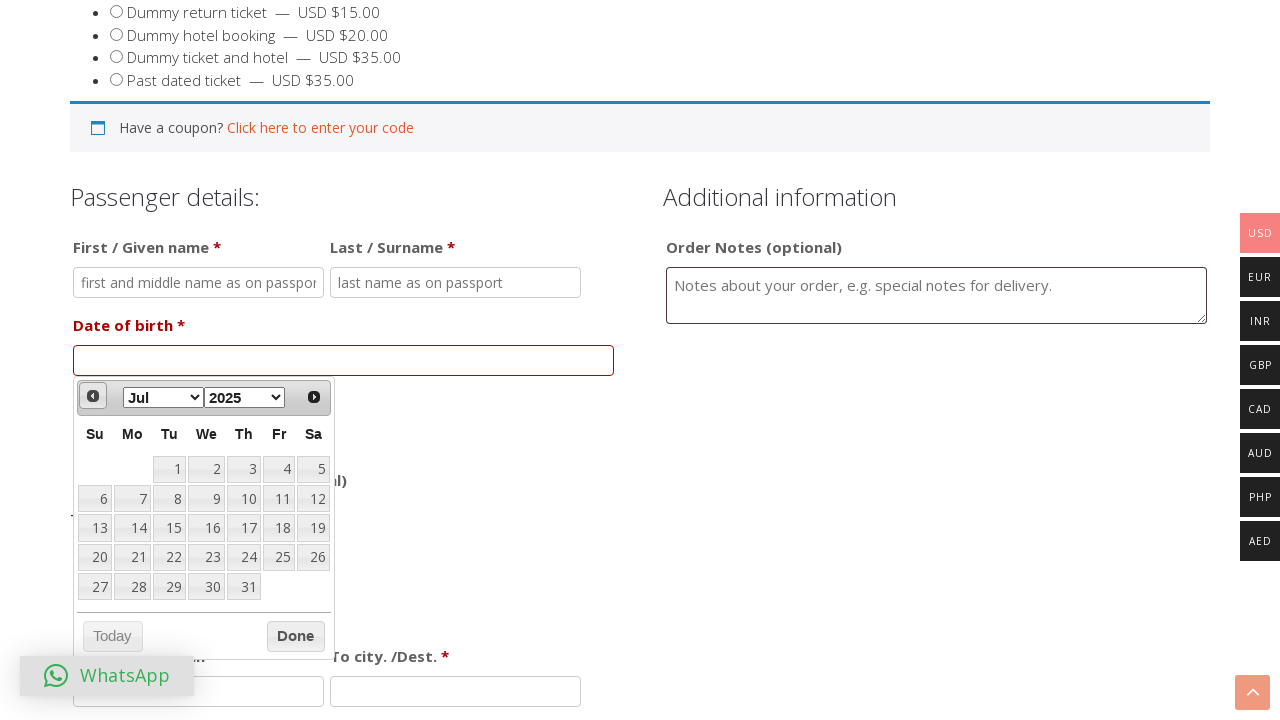

Waited 200ms for date picker to update
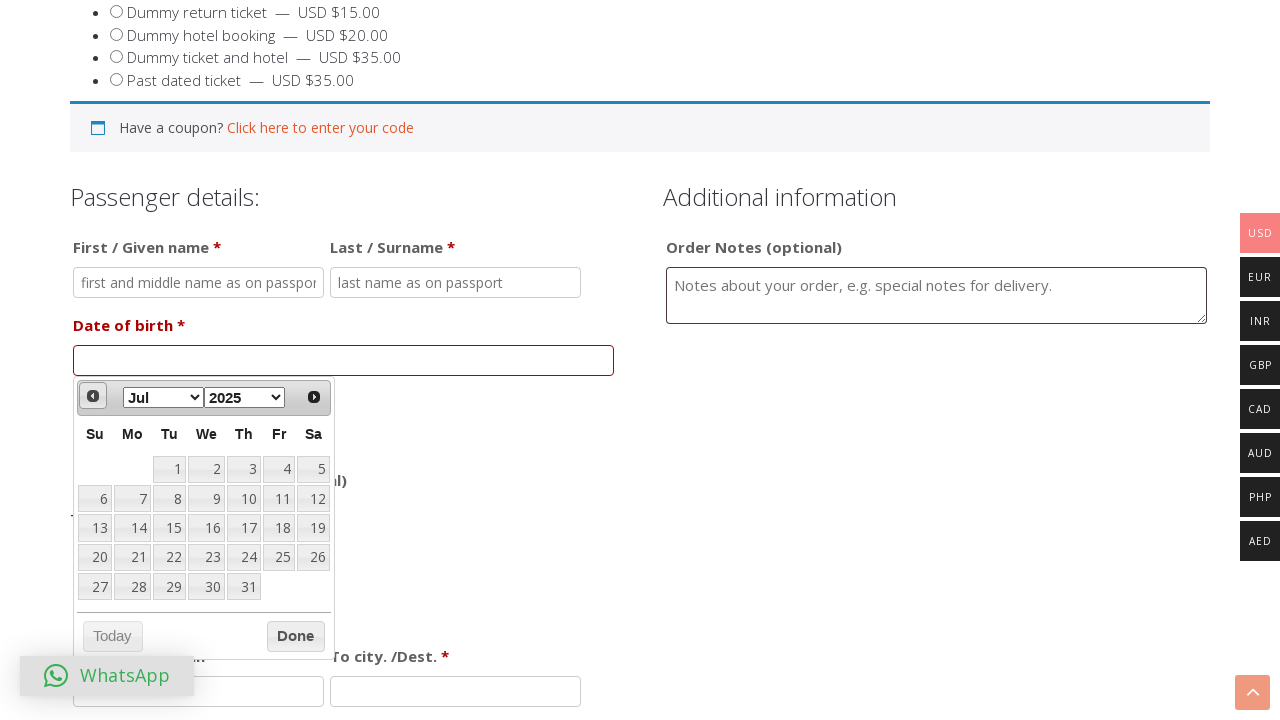

Clicked previous button to navigate to earlier date (current year: 2025) at (93, 396) on span.ui-icon.ui-icon-circle-triangle-w
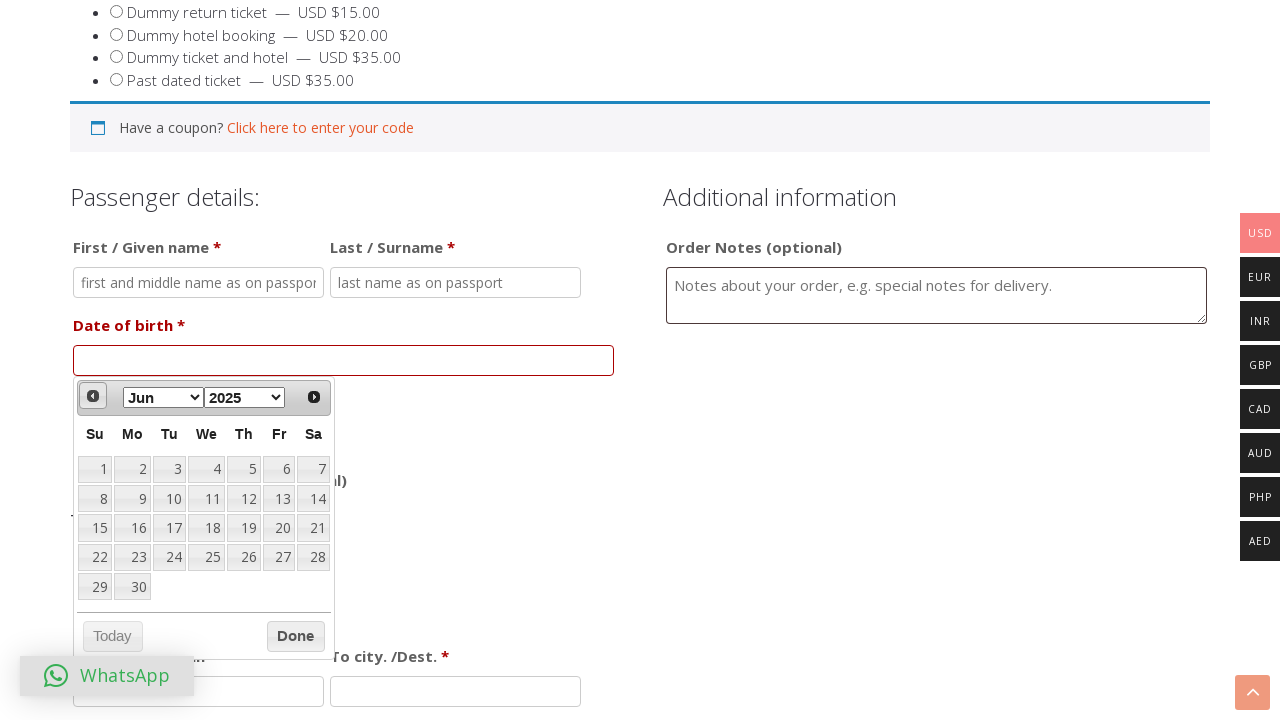

Waited 200ms for date picker to update
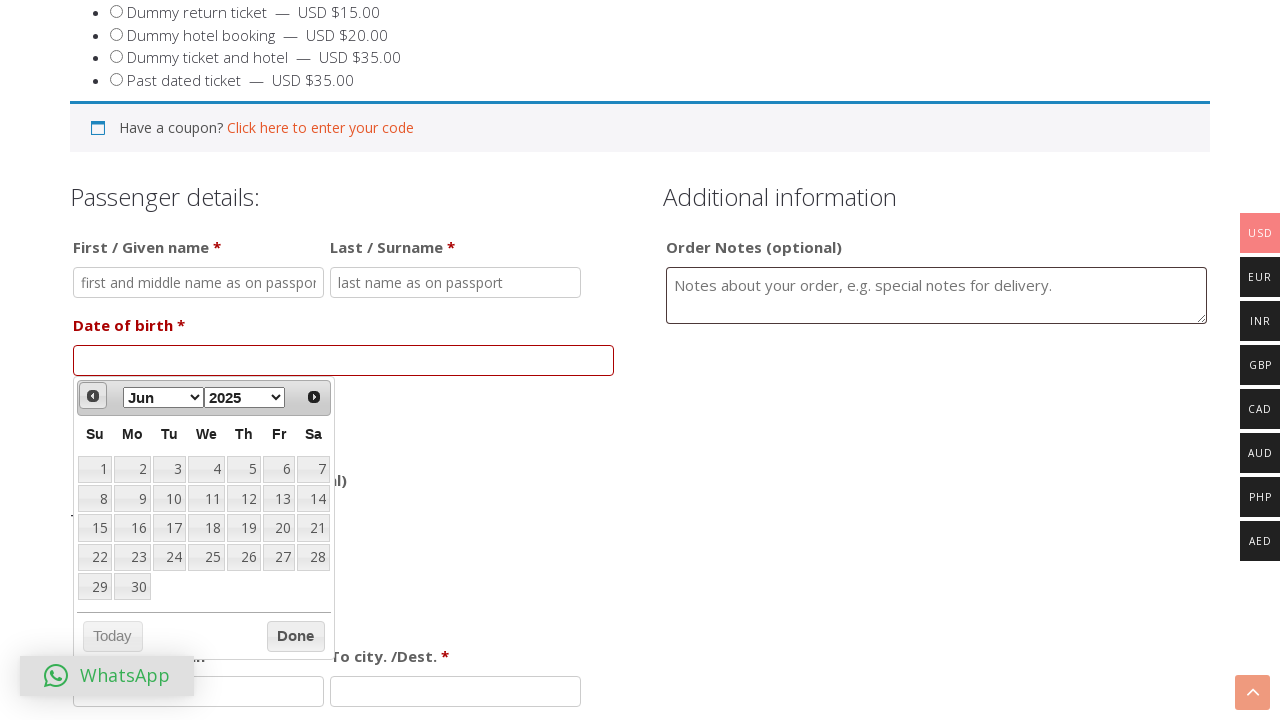

Clicked previous button to navigate to earlier date (current year: 2025) at (93, 396) on span.ui-icon.ui-icon-circle-triangle-w
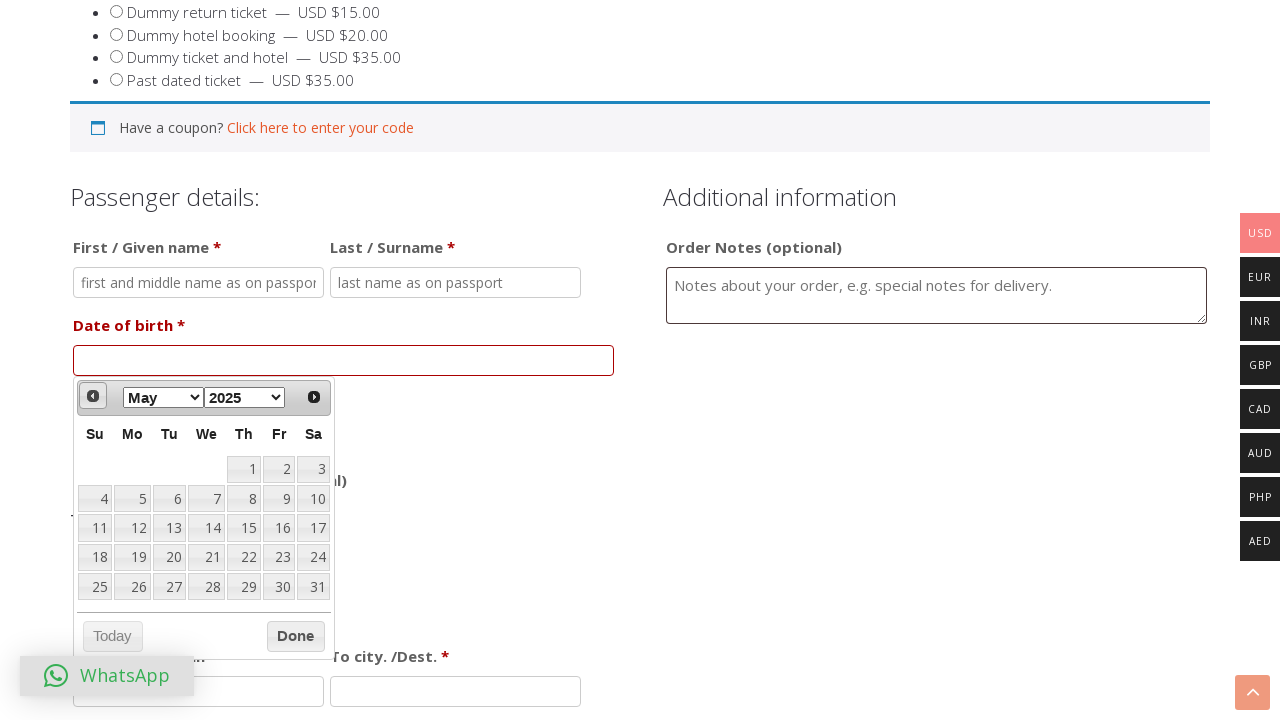

Waited 200ms for date picker to update
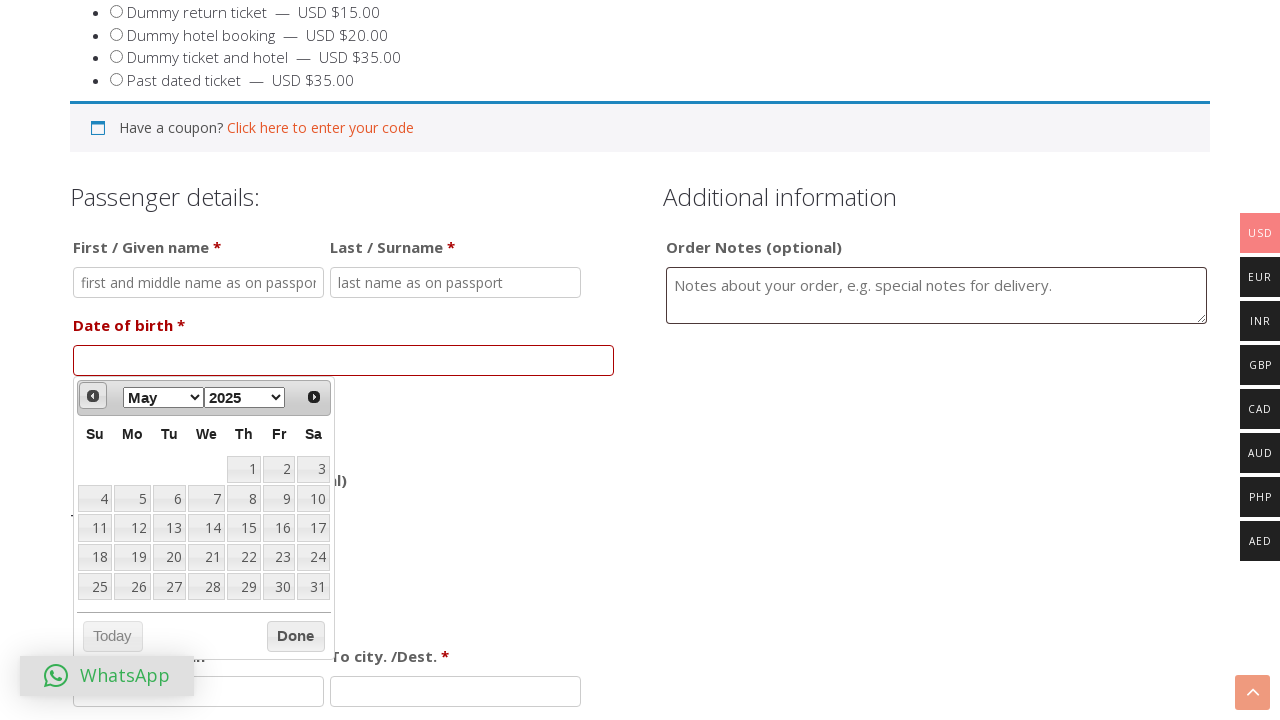

Clicked previous button to navigate to earlier date (current year: 2025) at (93, 396) on span.ui-icon.ui-icon-circle-triangle-w
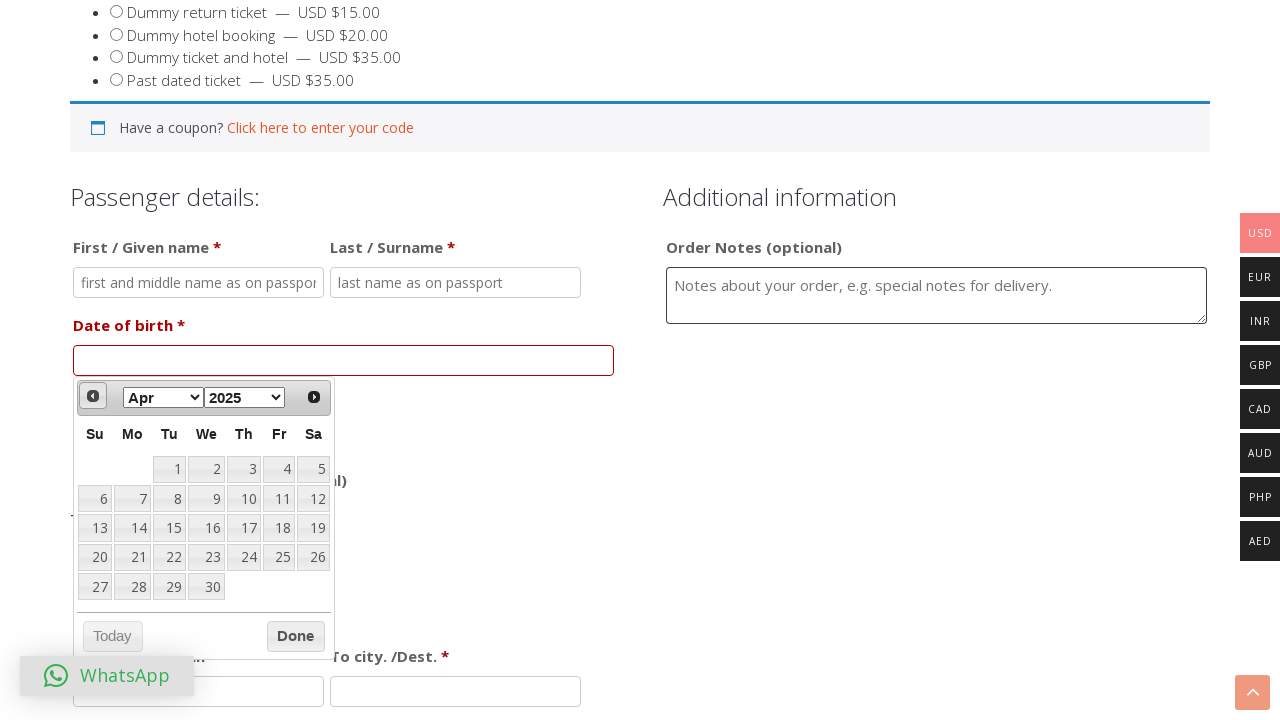

Waited 200ms for date picker to update
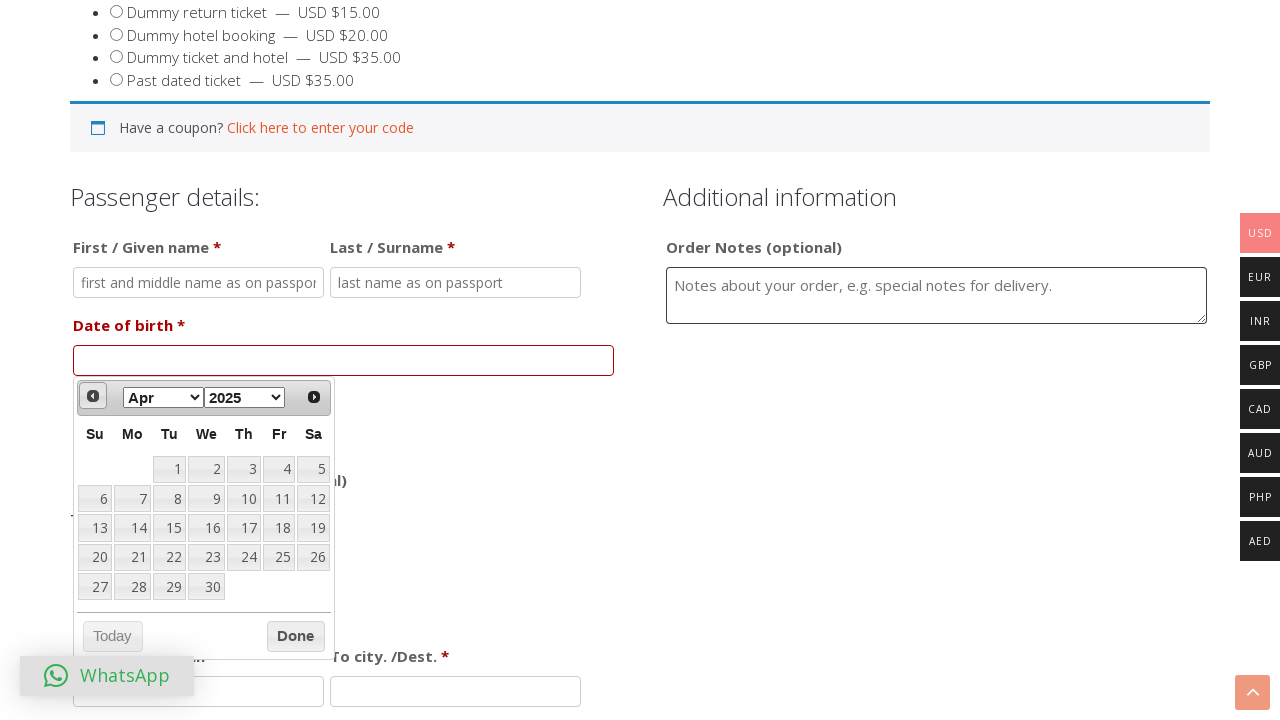

Clicked previous button to navigate to earlier date (current year: 2025) at (93, 396) on span.ui-icon.ui-icon-circle-triangle-w
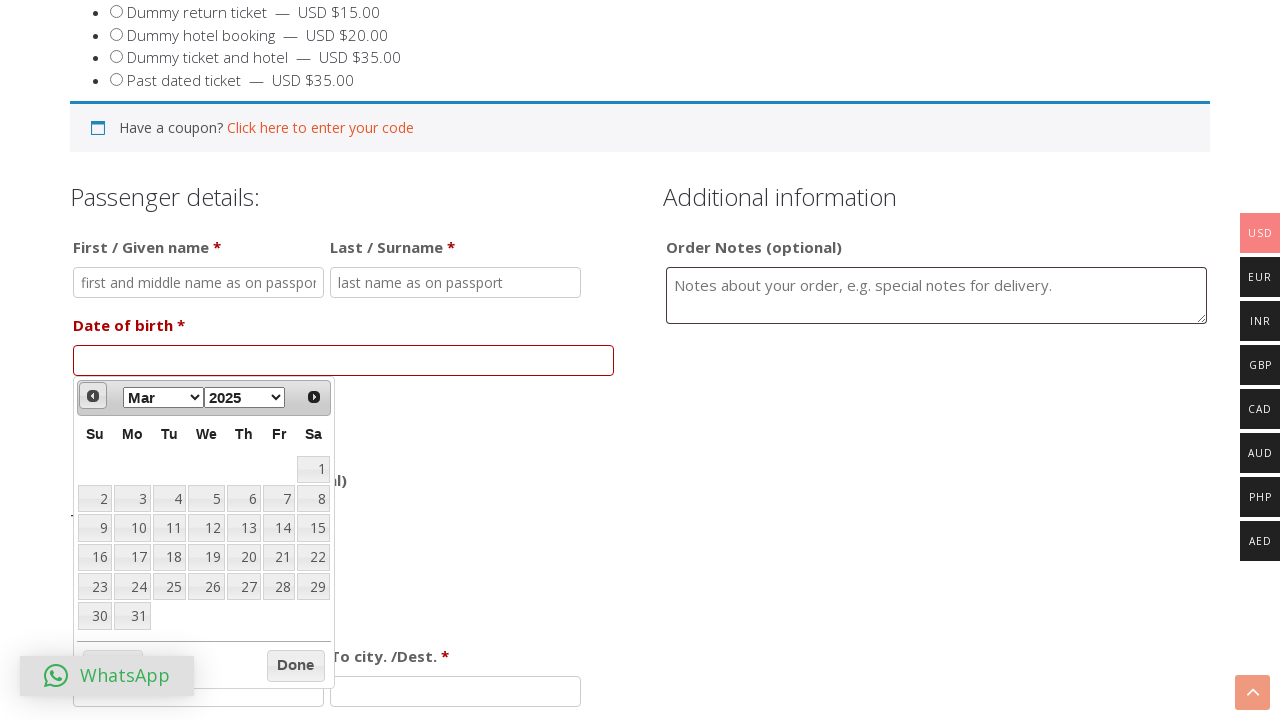

Waited 200ms for date picker to update
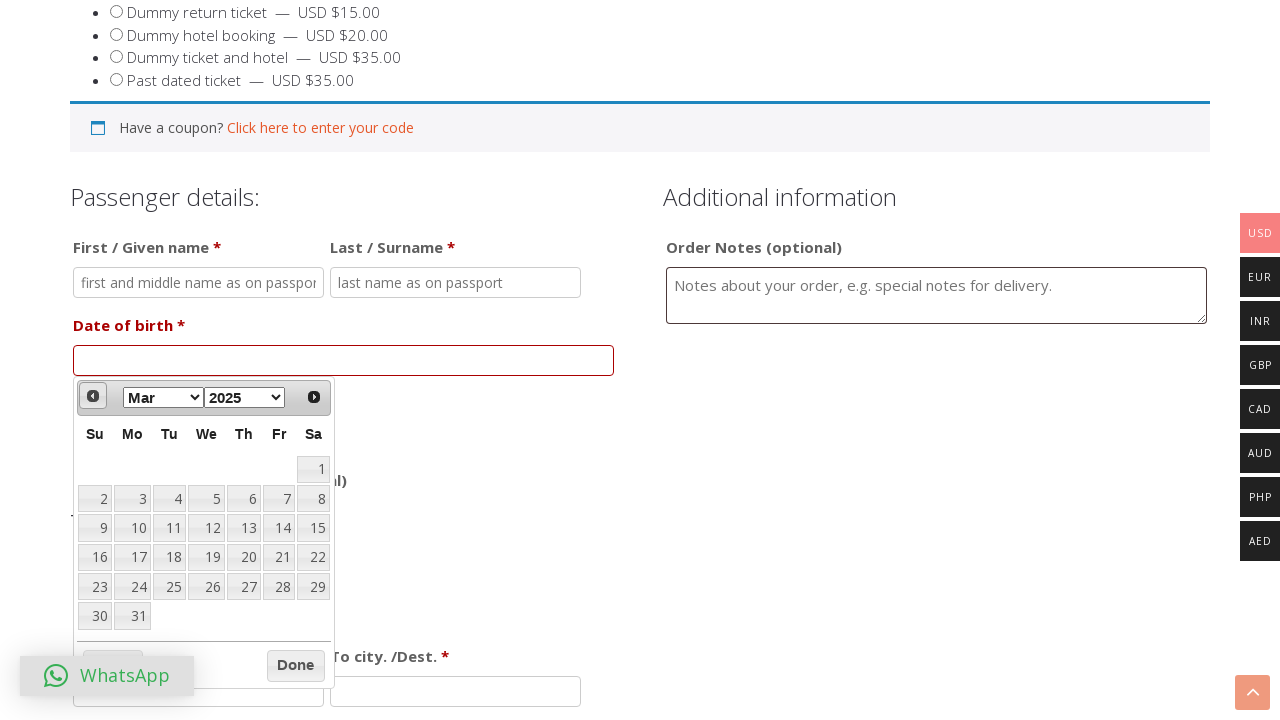

Clicked previous button to navigate to earlier date (current year: 2025) at (93, 396) on span.ui-icon.ui-icon-circle-triangle-w
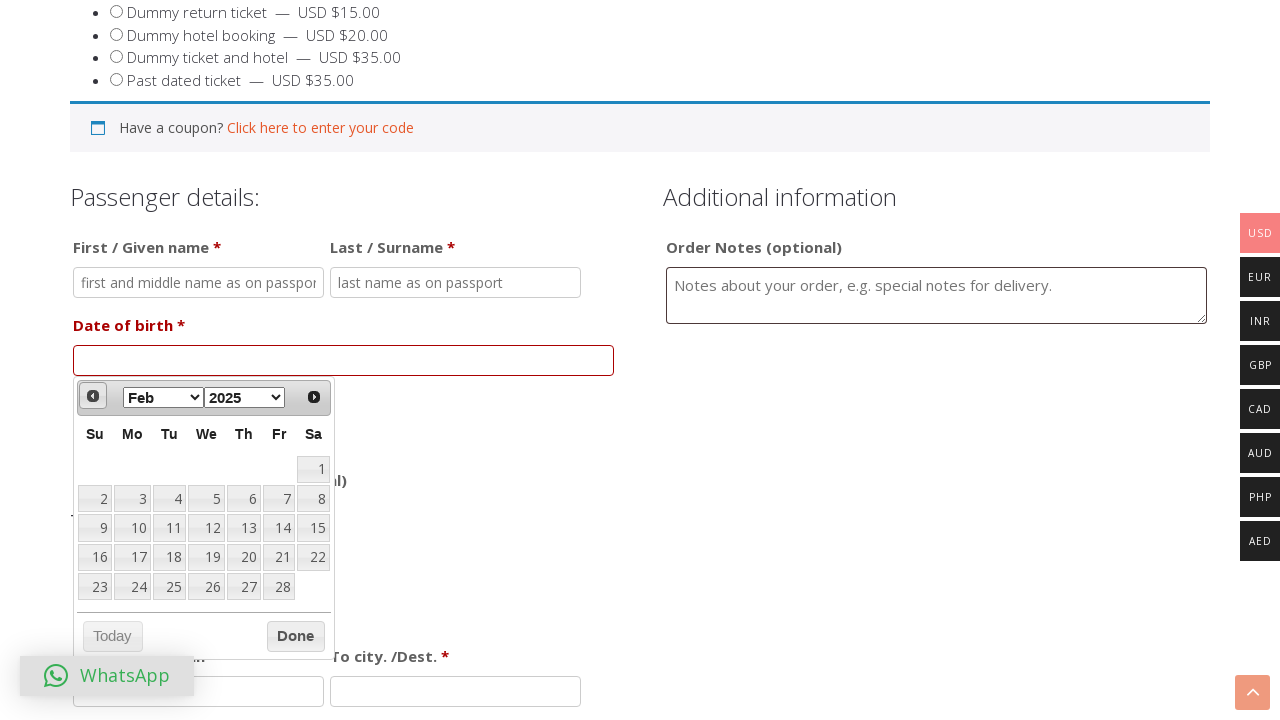

Waited 200ms for date picker to update
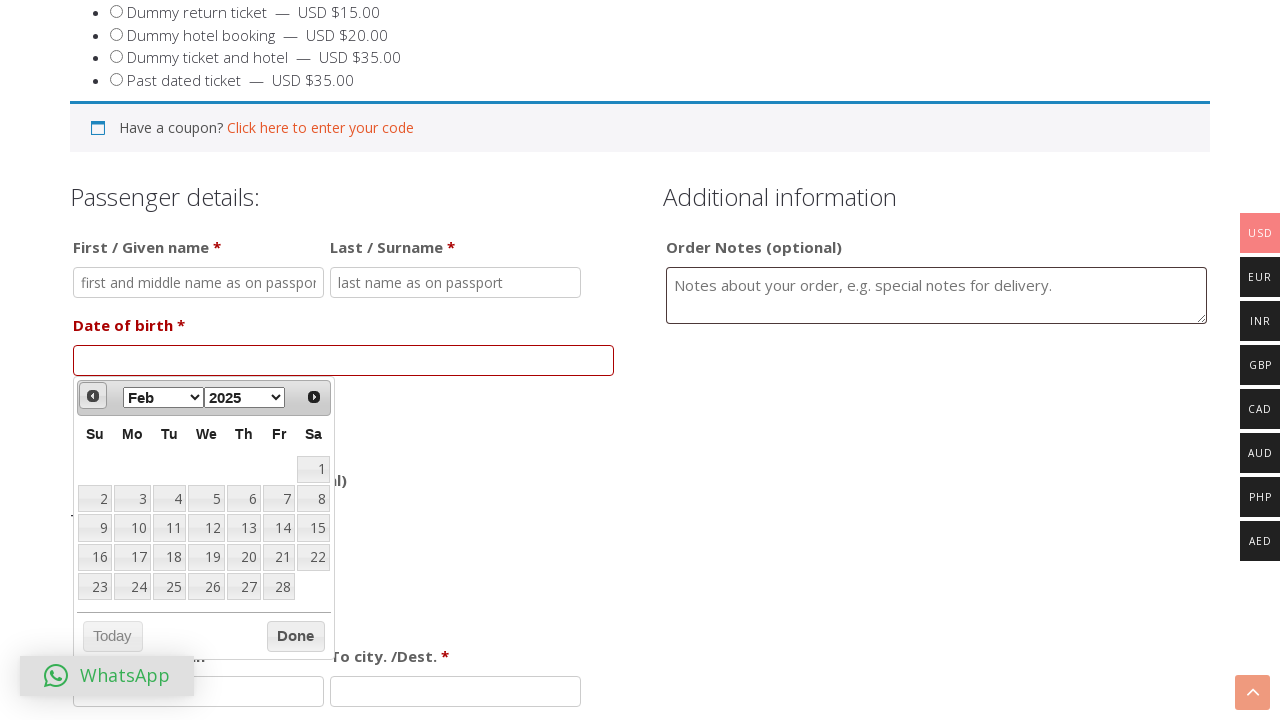

Clicked previous button to navigate to earlier date (current year: 2025) at (93, 396) on span.ui-icon.ui-icon-circle-triangle-w
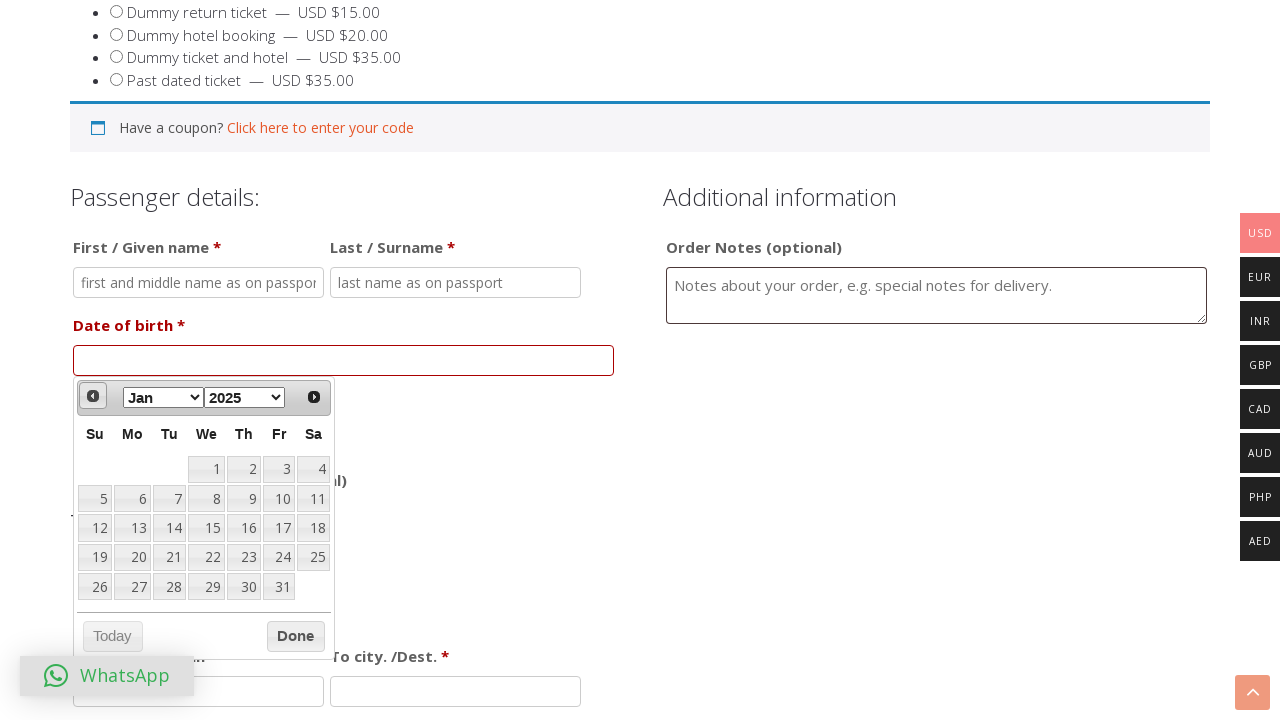

Waited 200ms for date picker to update
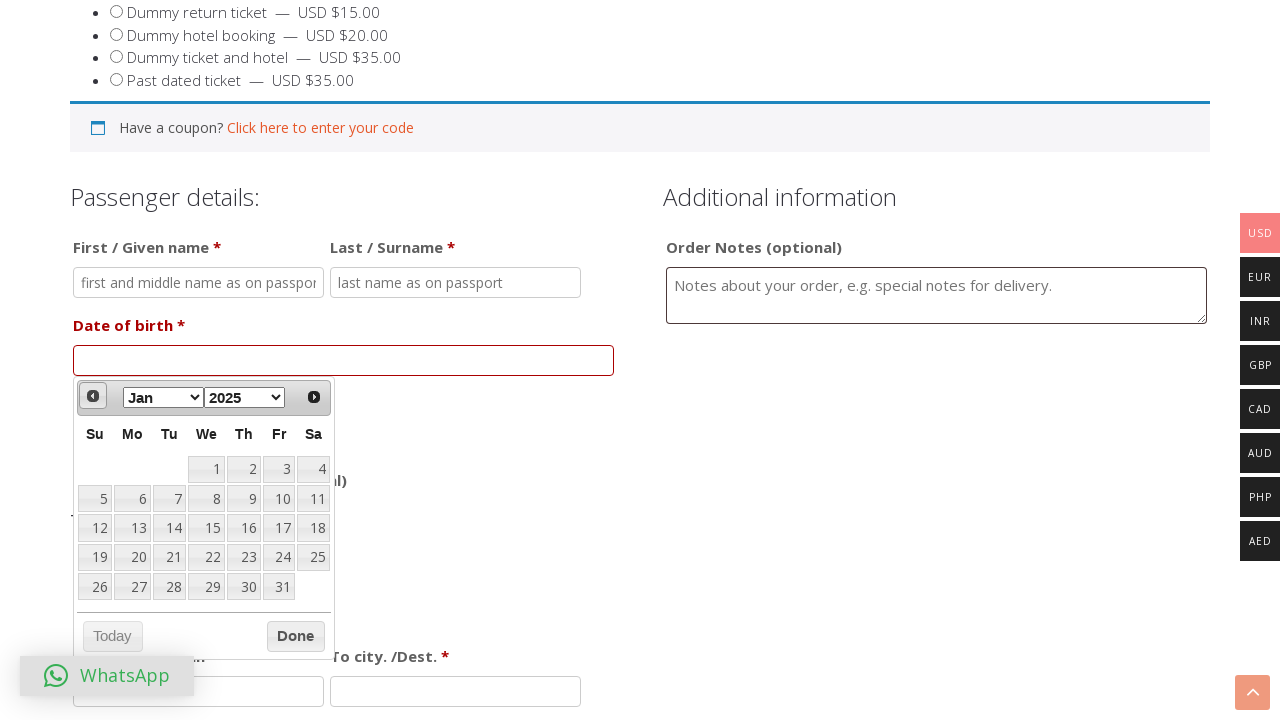

Clicked previous button to navigate to earlier date (current year: 2025) at (93, 396) on span.ui-icon.ui-icon-circle-triangle-w
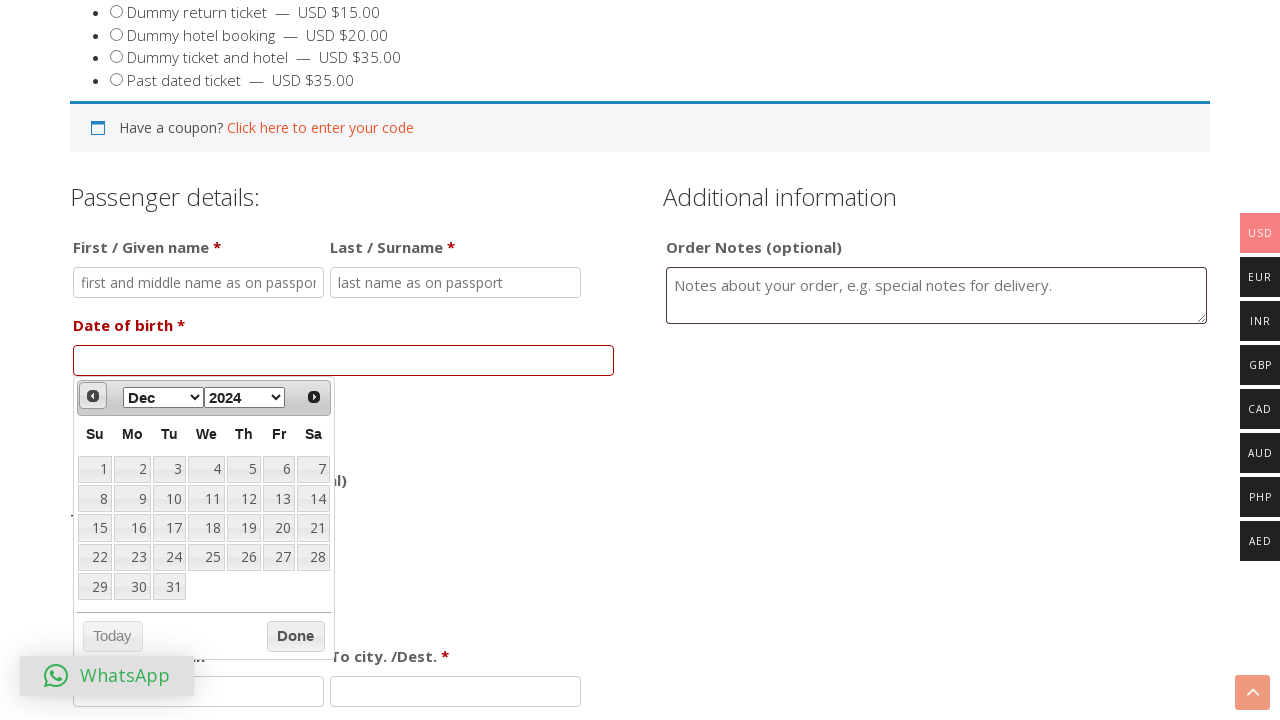

Waited 200ms for date picker to update
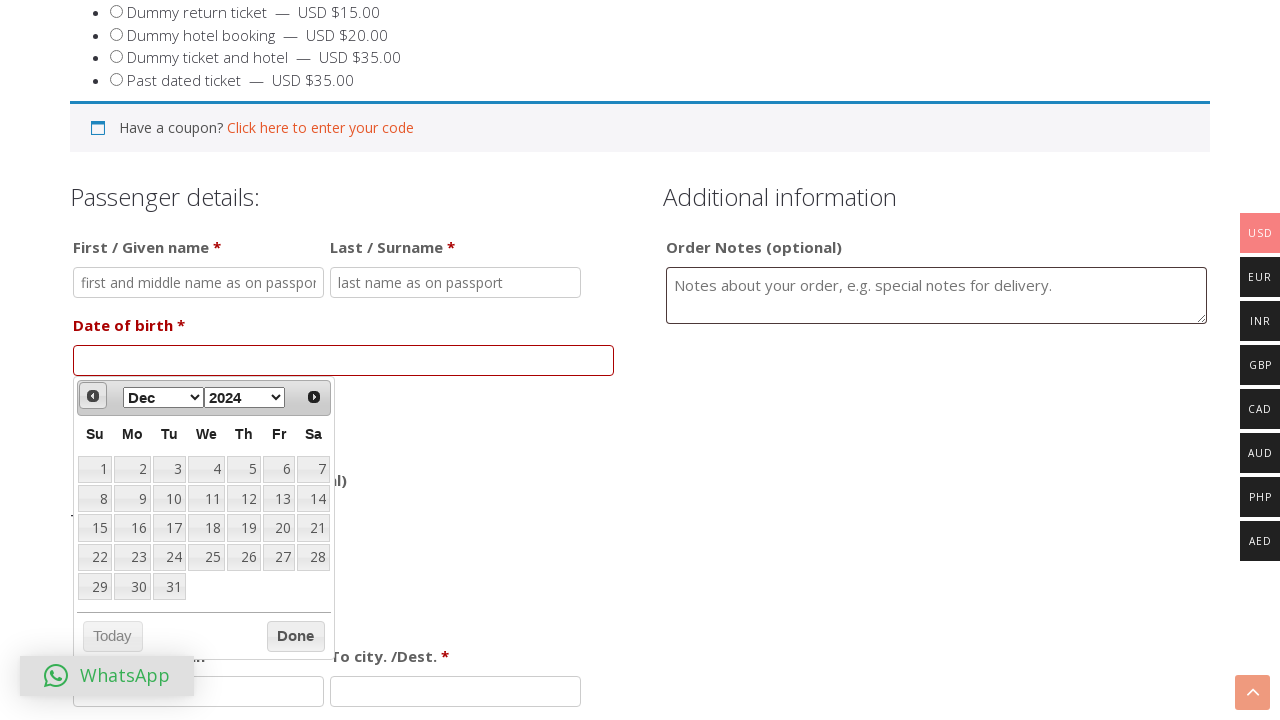

Clicked previous button to navigate to earlier date (current year: 2024) at (93, 396) on span.ui-icon.ui-icon-circle-triangle-w
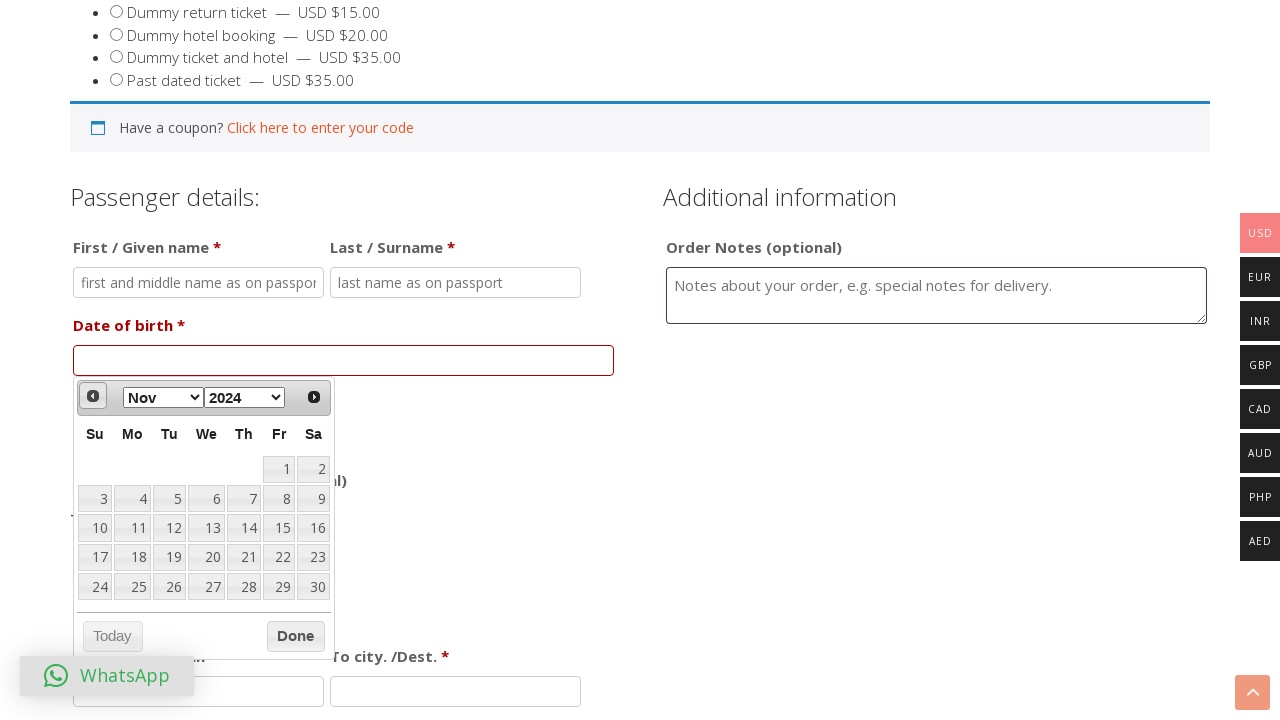

Waited 200ms for date picker to update
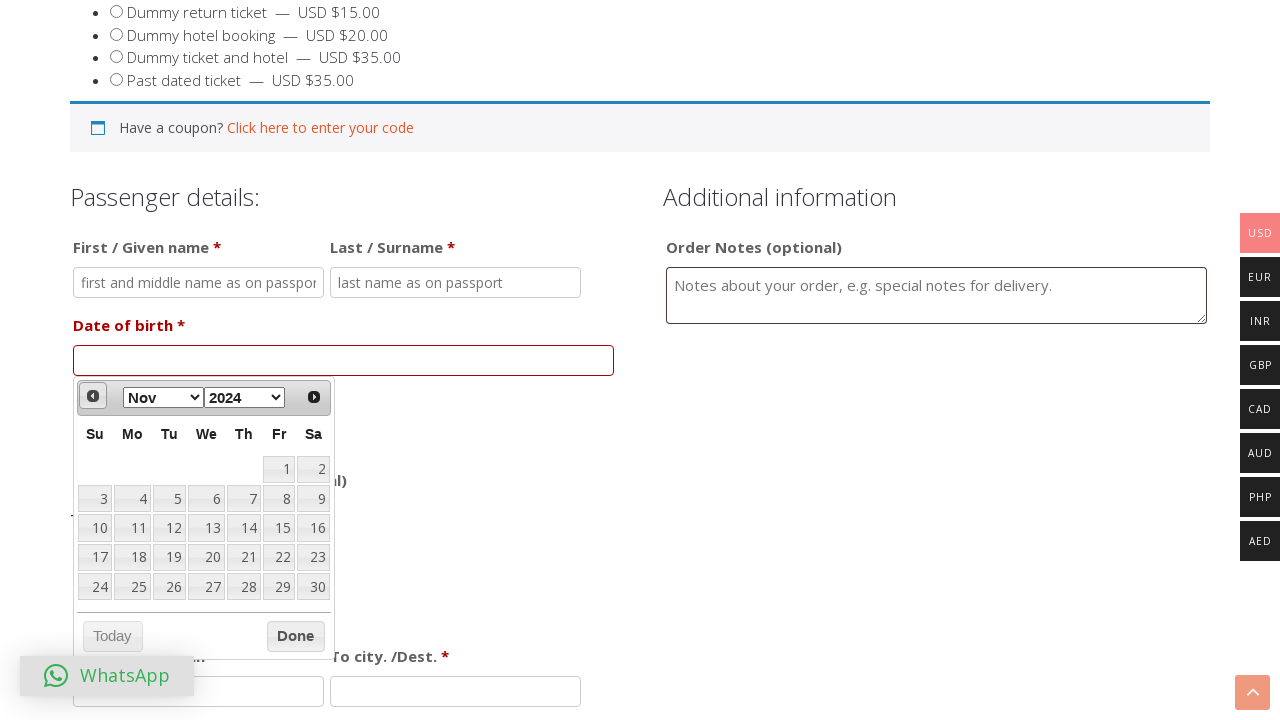

Clicked previous button to navigate to earlier date (current year: 2024) at (93, 396) on span.ui-icon.ui-icon-circle-triangle-w
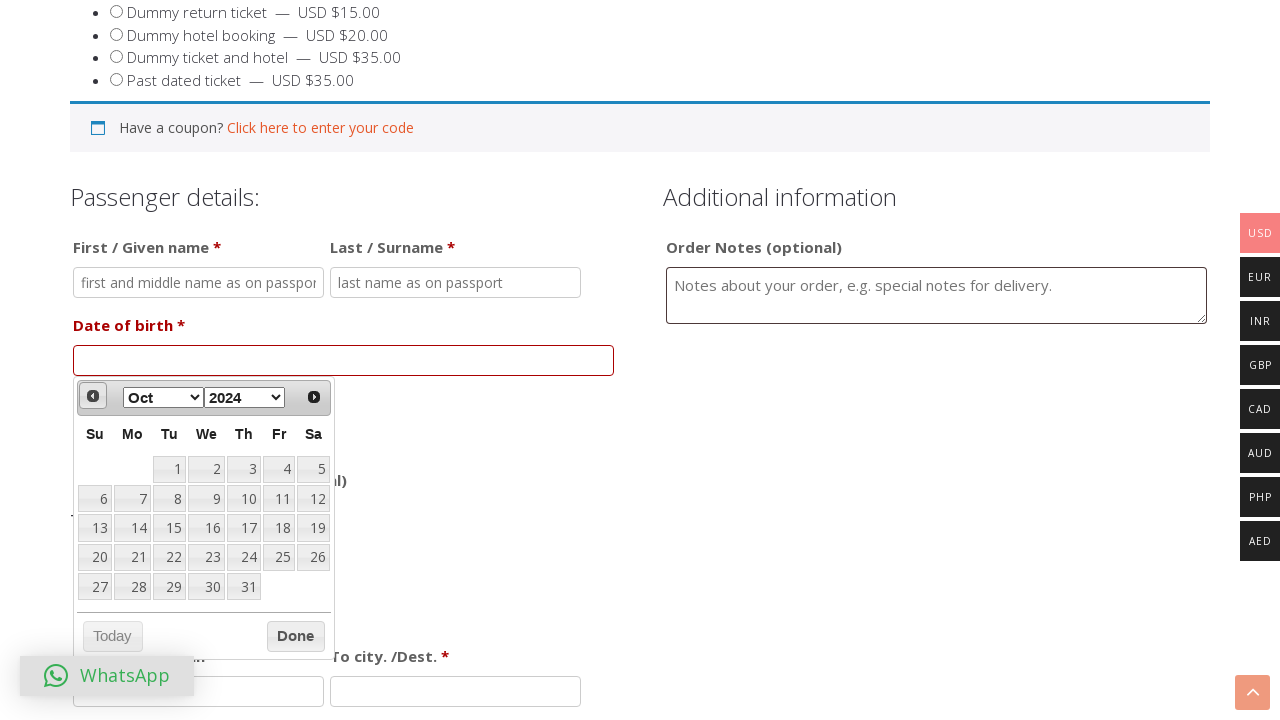

Waited 200ms for date picker to update
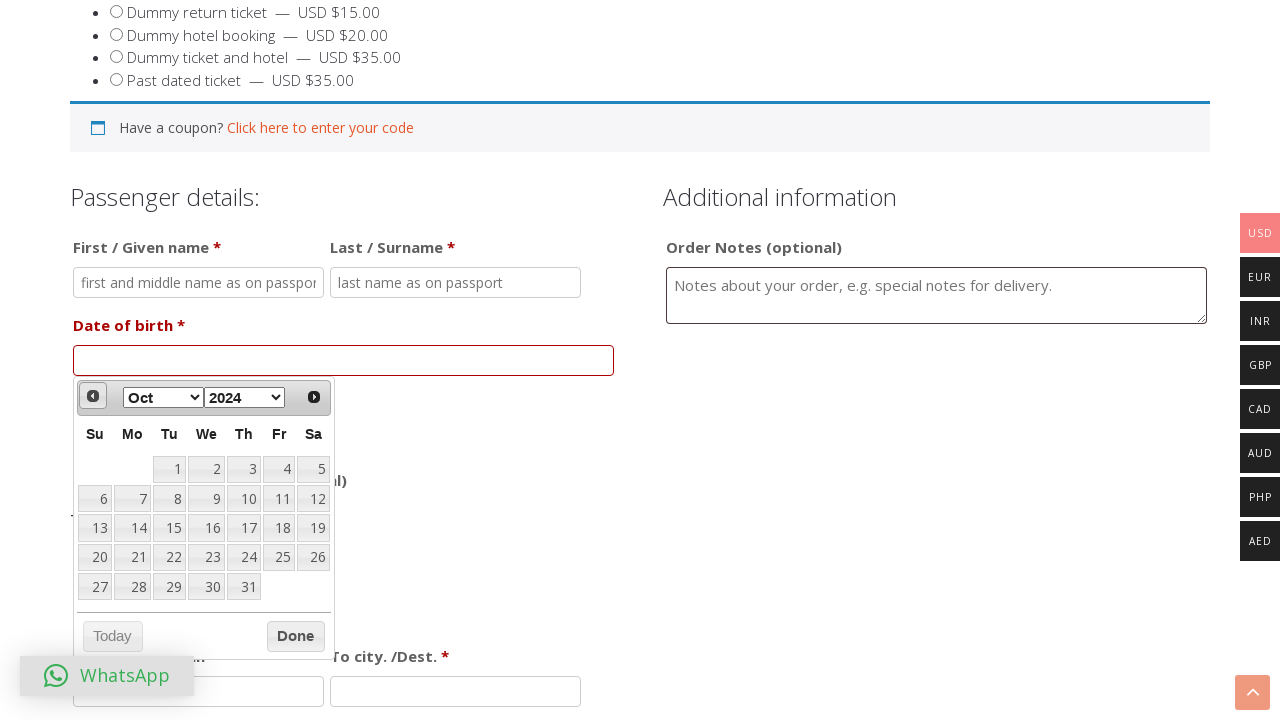

Clicked previous button to navigate to earlier date (current year: 2024) at (93, 396) on span.ui-icon.ui-icon-circle-triangle-w
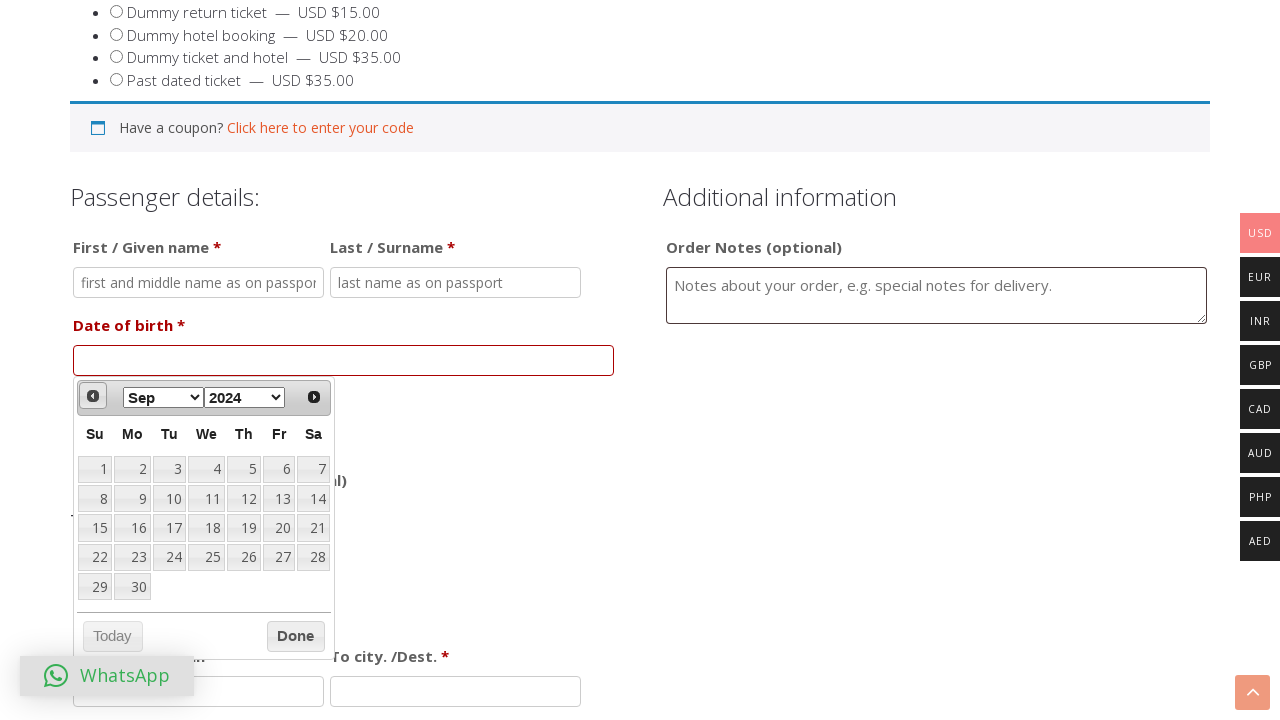

Waited 200ms for date picker to update
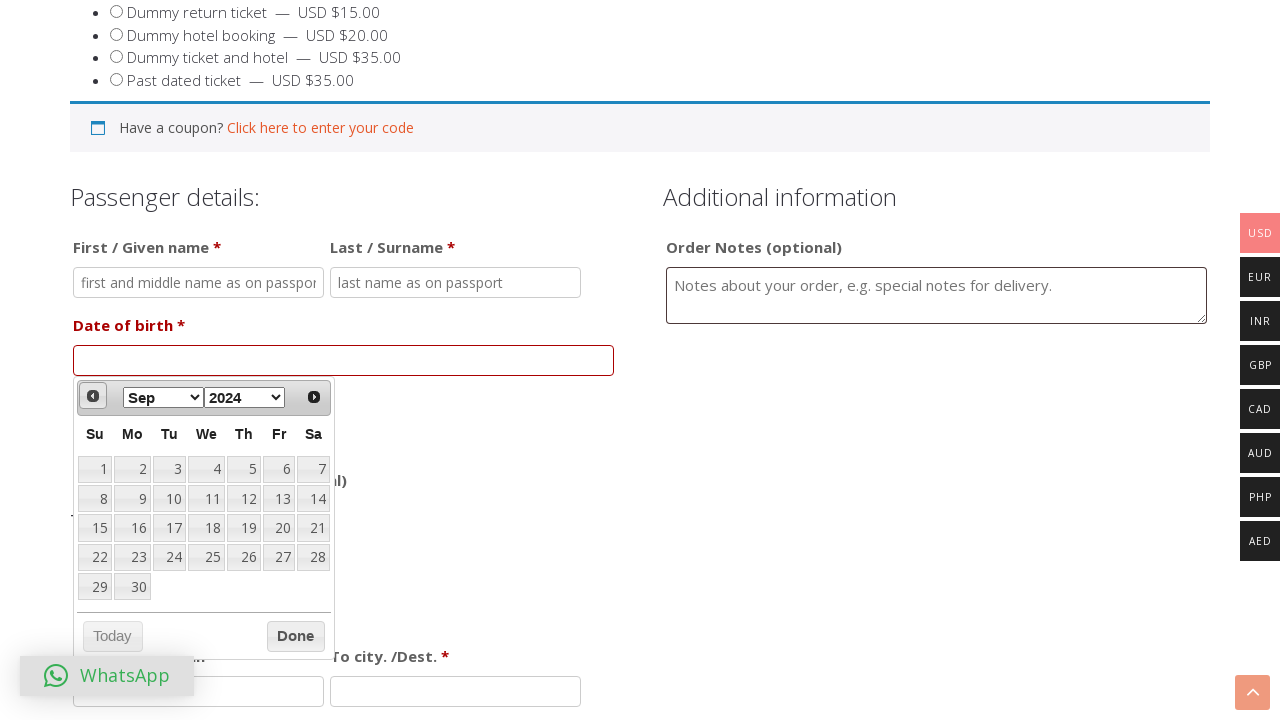

Clicked previous button to navigate to earlier date (current year: 2024) at (93, 396) on span.ui-icon.ui-icon-circle-triangle-w
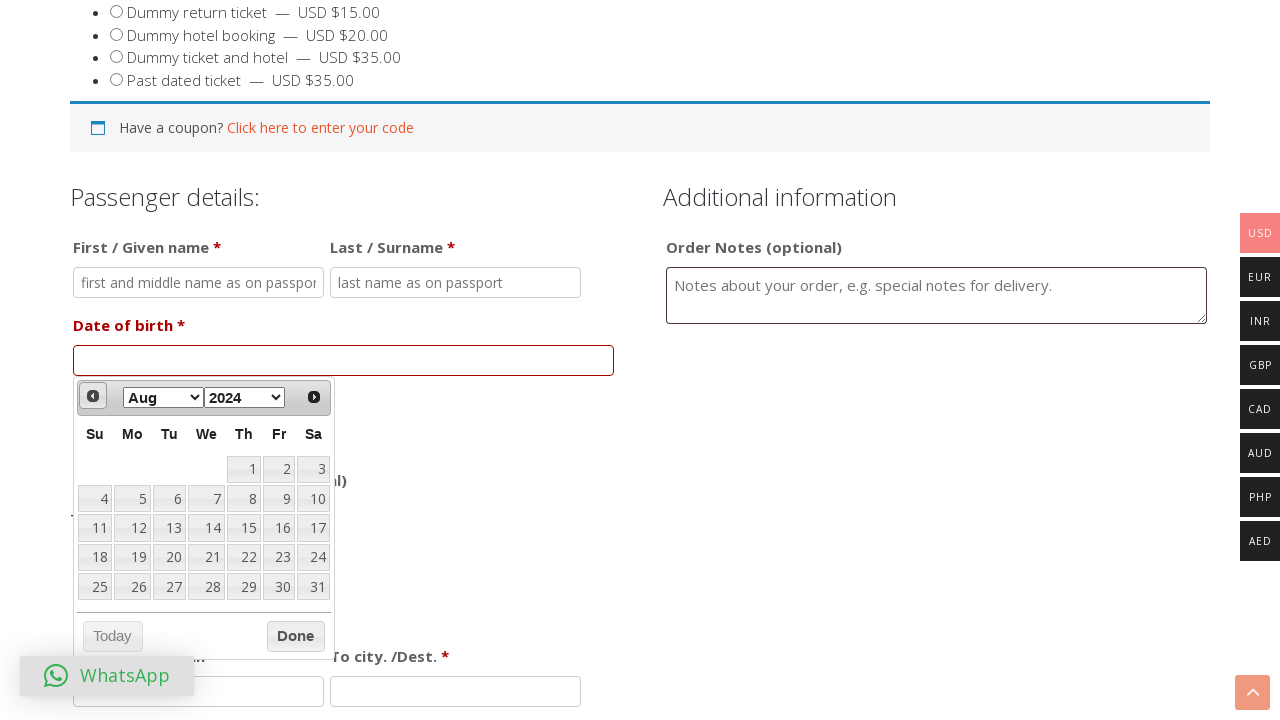

Waited 200ms for date picker to update
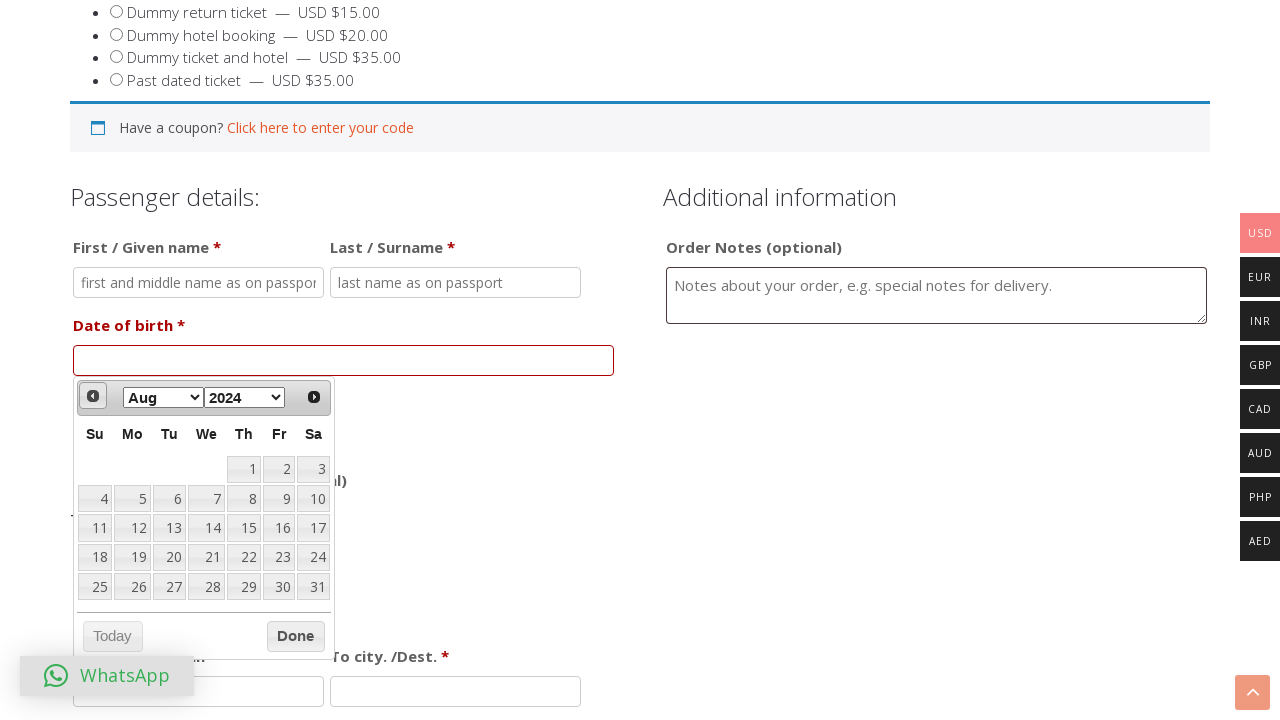

Clicked previous button to navigate to earlier date (current year: 2024) at (93, 396) on span.ui-icon.ui-icon-circle-triangle-w
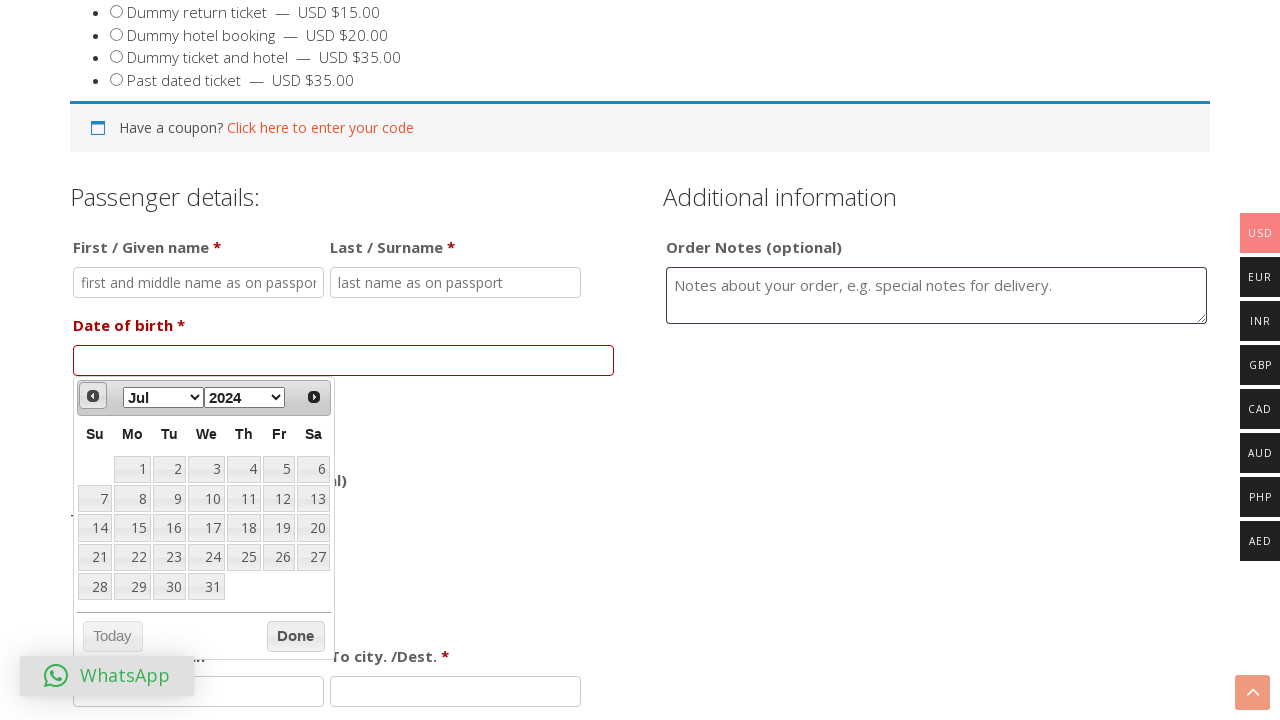

Waited 200ms for date picker to update
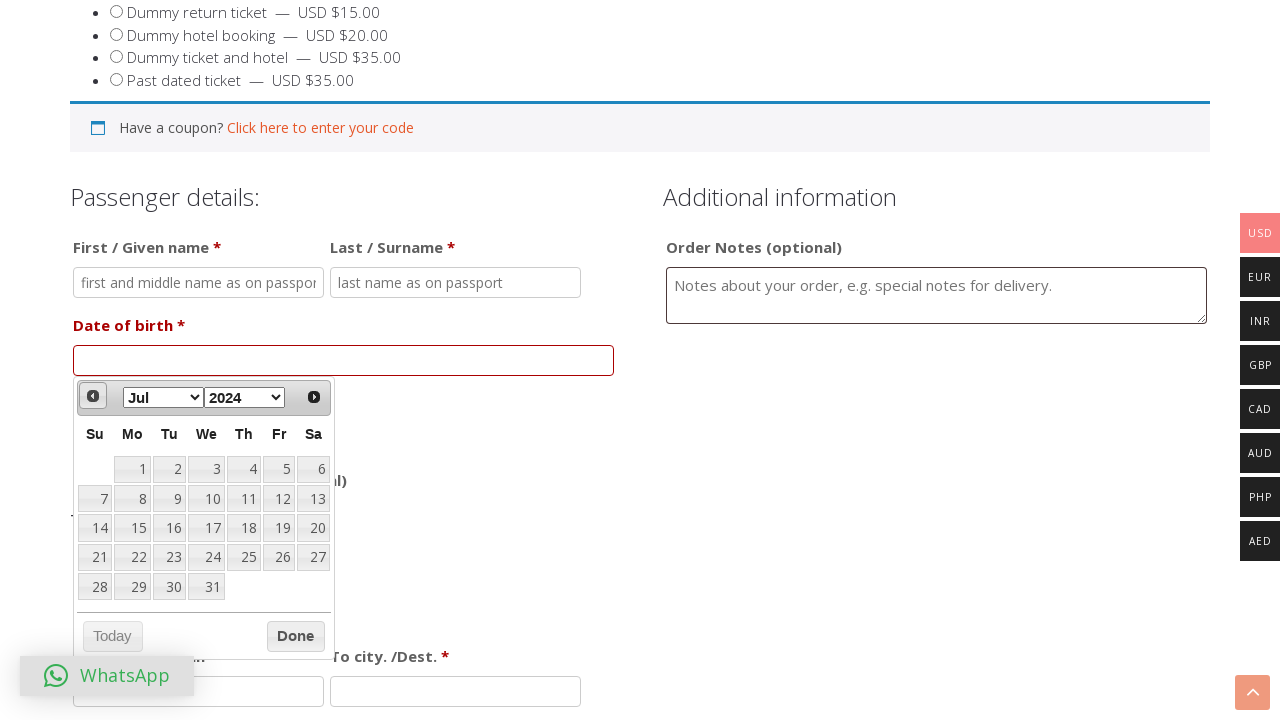

Clicked previous button to navigate to earlier date (current year: 2024) at (93, 396) on span.ui-icon.ui-icon-circle-triangle-w
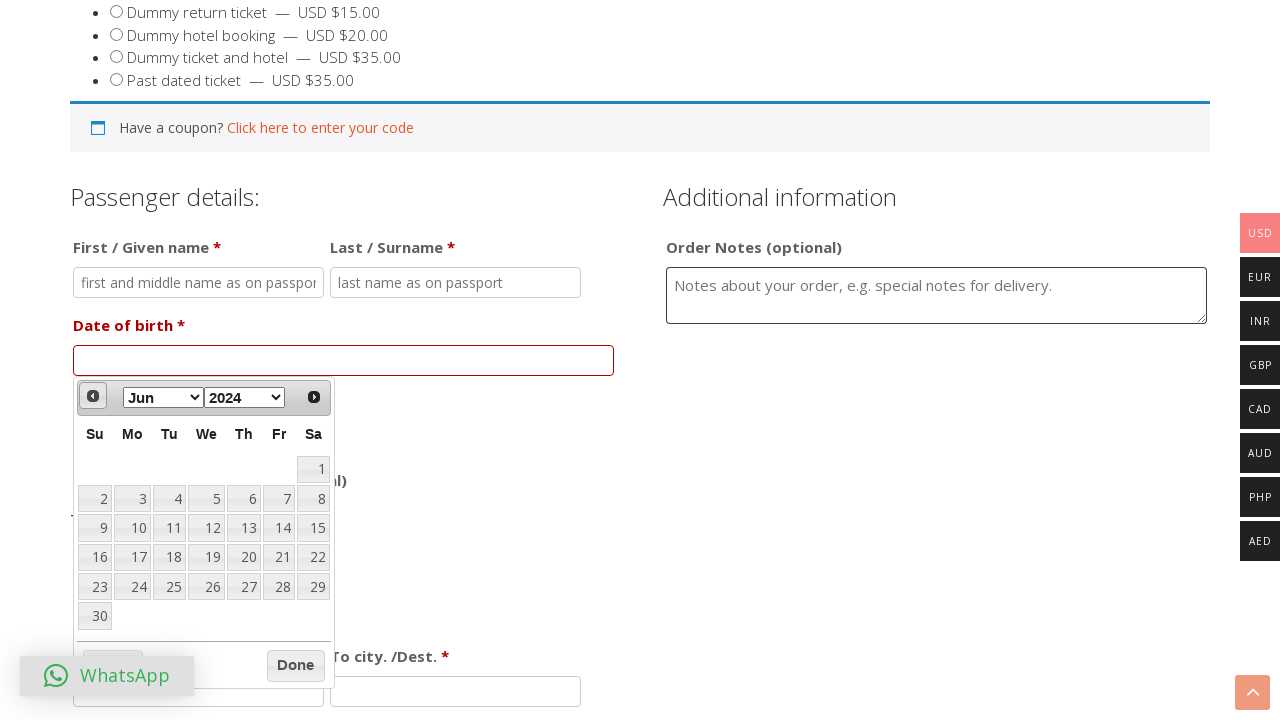

Waited 200ms for date picker to update
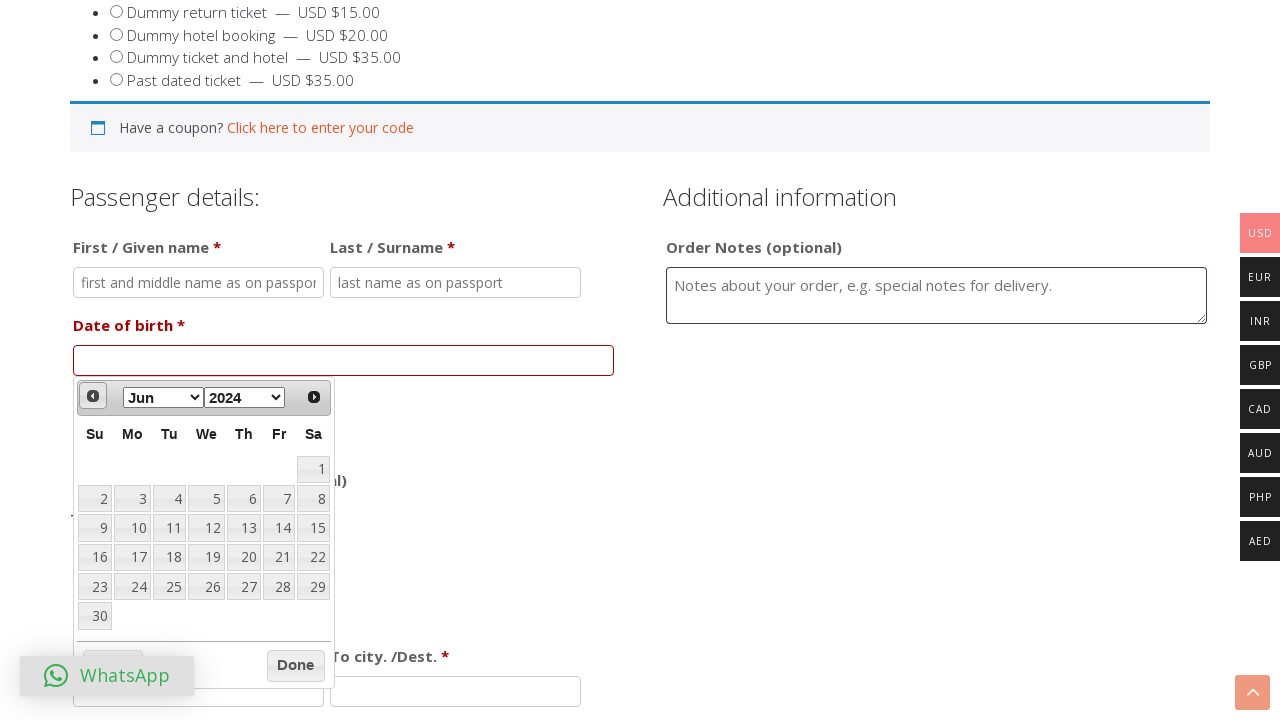

Clicked previous button to navigate to earlier date (current year: 2024) at (93, 396) on span.ui-icon.ui-icon-circle-triangle-w
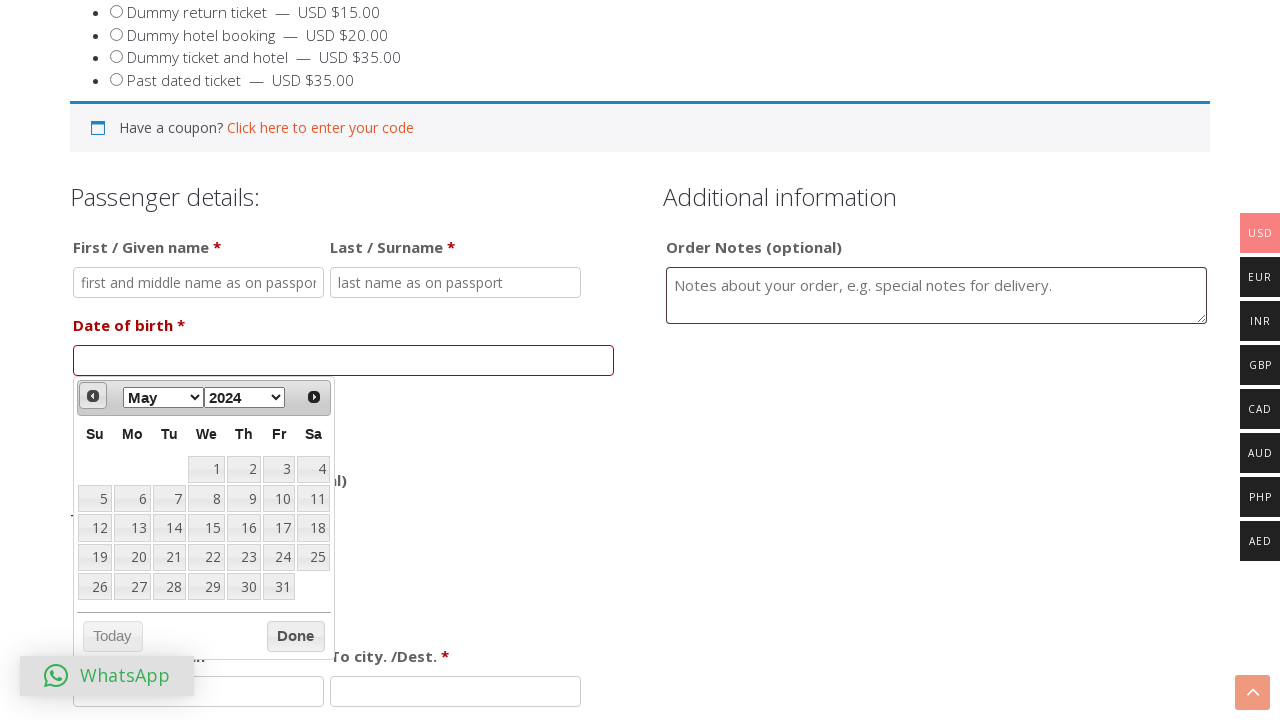

Waited 200ms for date picker to update
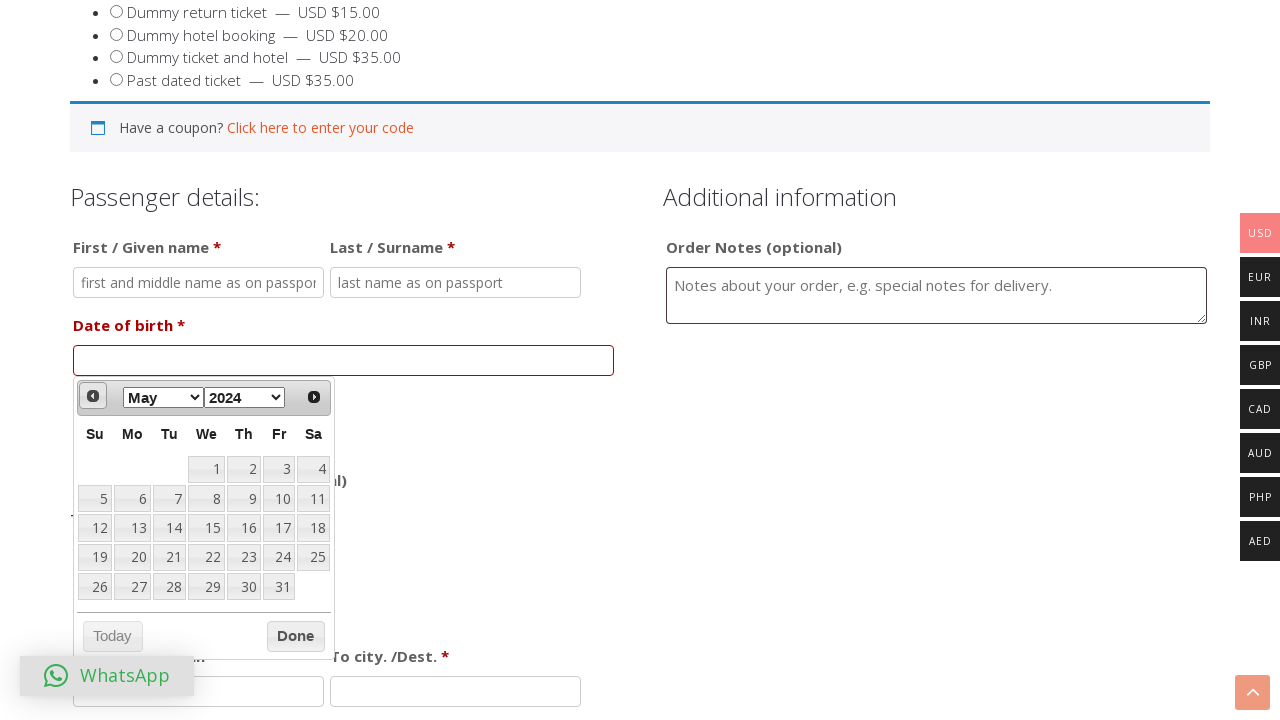

Clicked previous button to navigate to earlier date (current year: 2024) at (93, 396) on span.ui-icon.ui-icon-circle-triangle-w
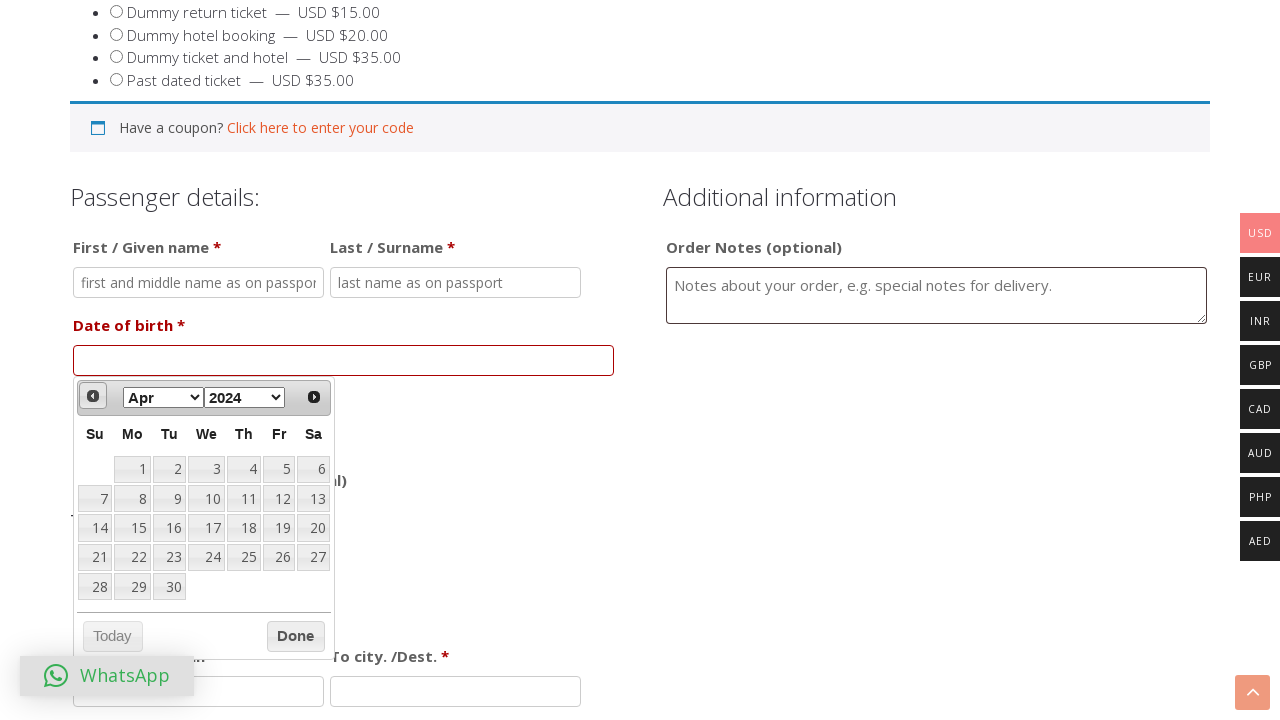

Waited 200ms for date picker to update
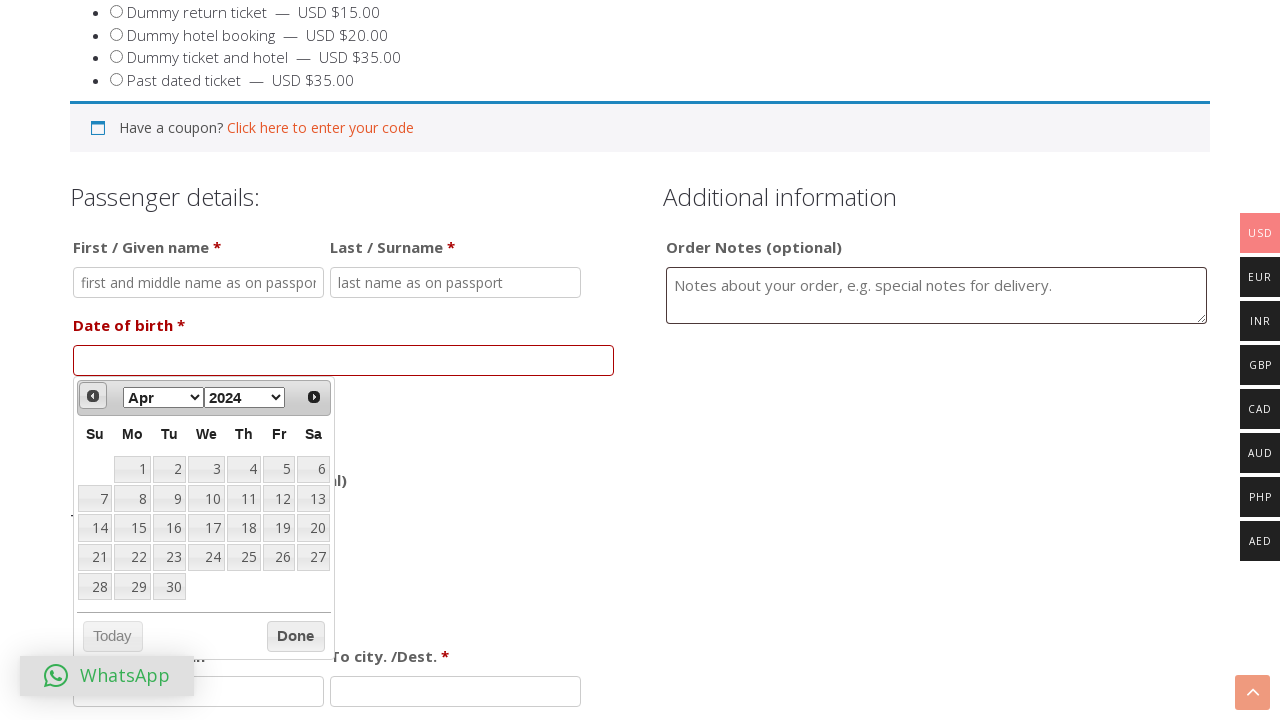

Clicked previous button to navigate to earlier date (current year: 2024) at (93, 396) on span.ui-icon.ui-icon-circle-triangle-w
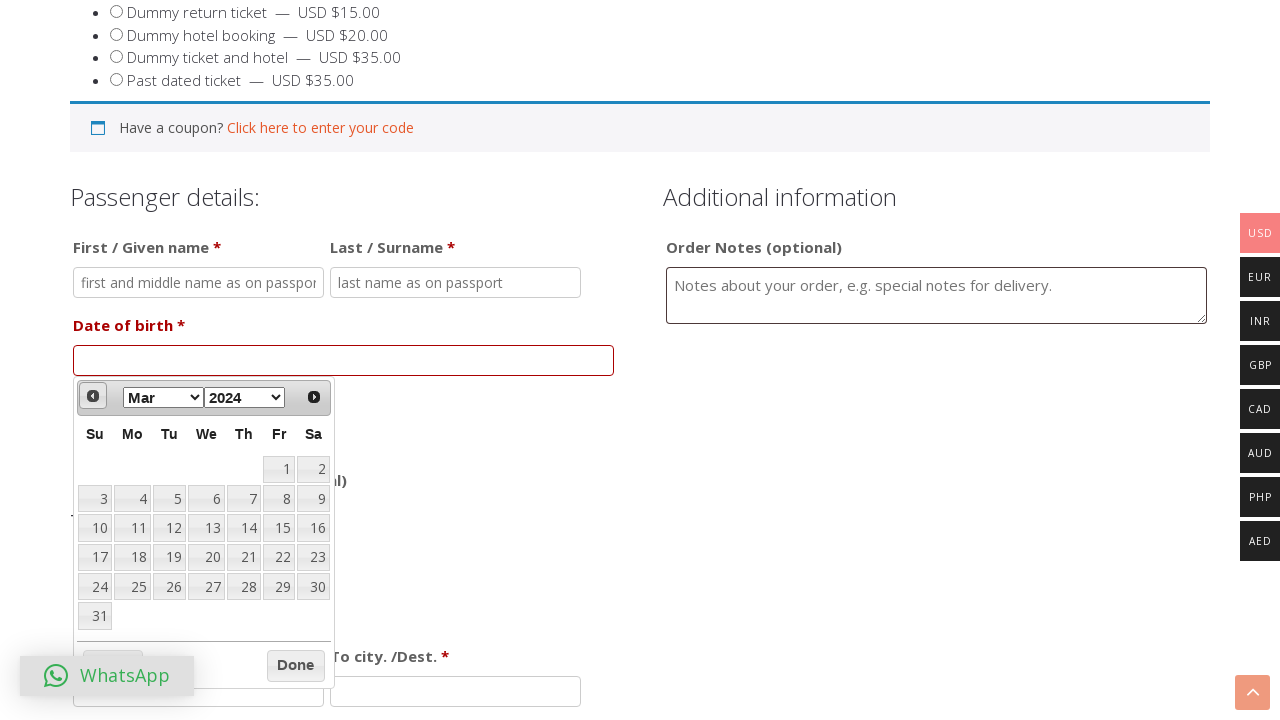

Waited 200ms for date picker to update
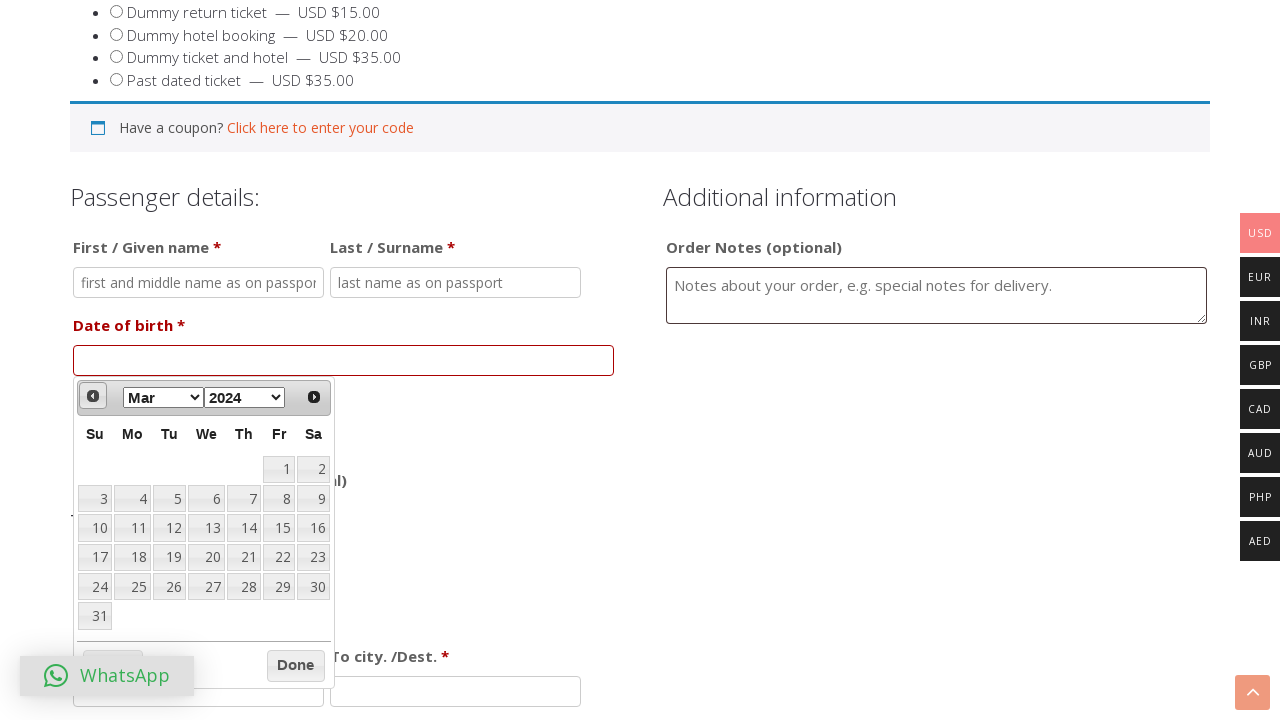

Clicked previous button to navigate to earlier date (current year: 2024) at (93, 396) on span.ui-icon.ui-icon-circle-triangle-w
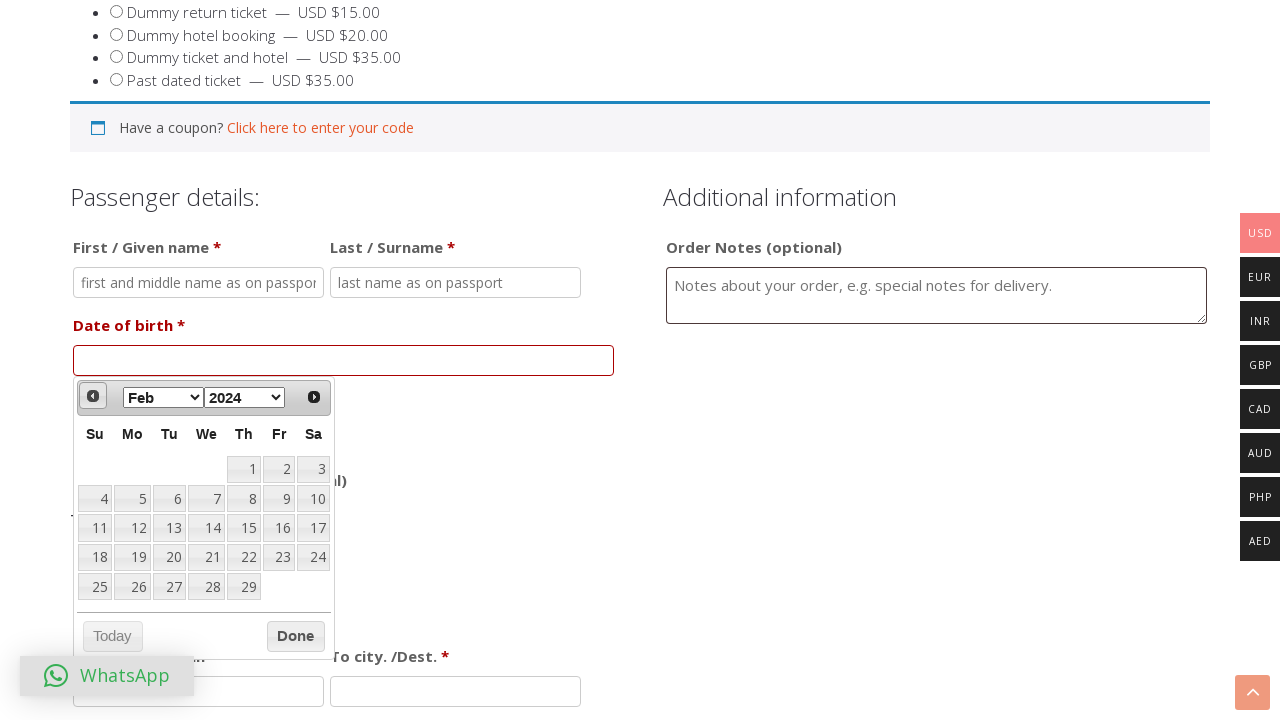

Waited 200ms for date picker to update
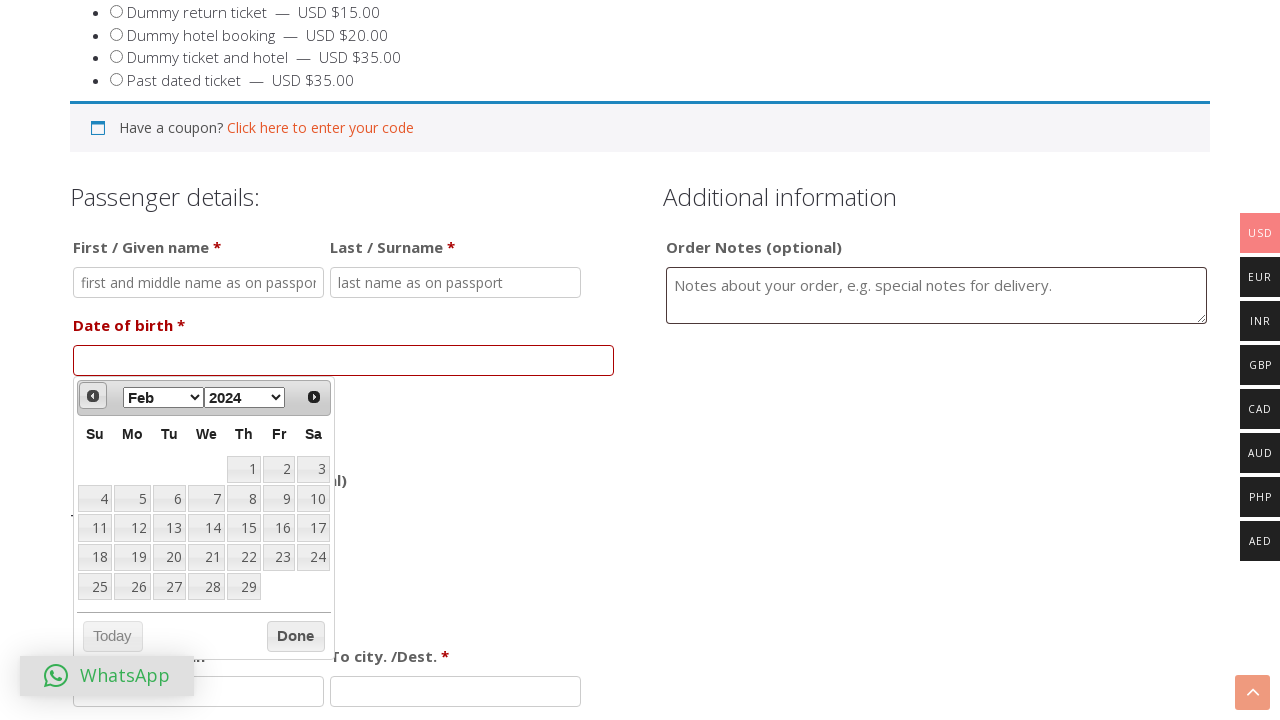

Clicked previous button to navigate to earlier date (current year: 2024) at (93, 396) on span.ui-icon.ui-icon-circle-triangle-w
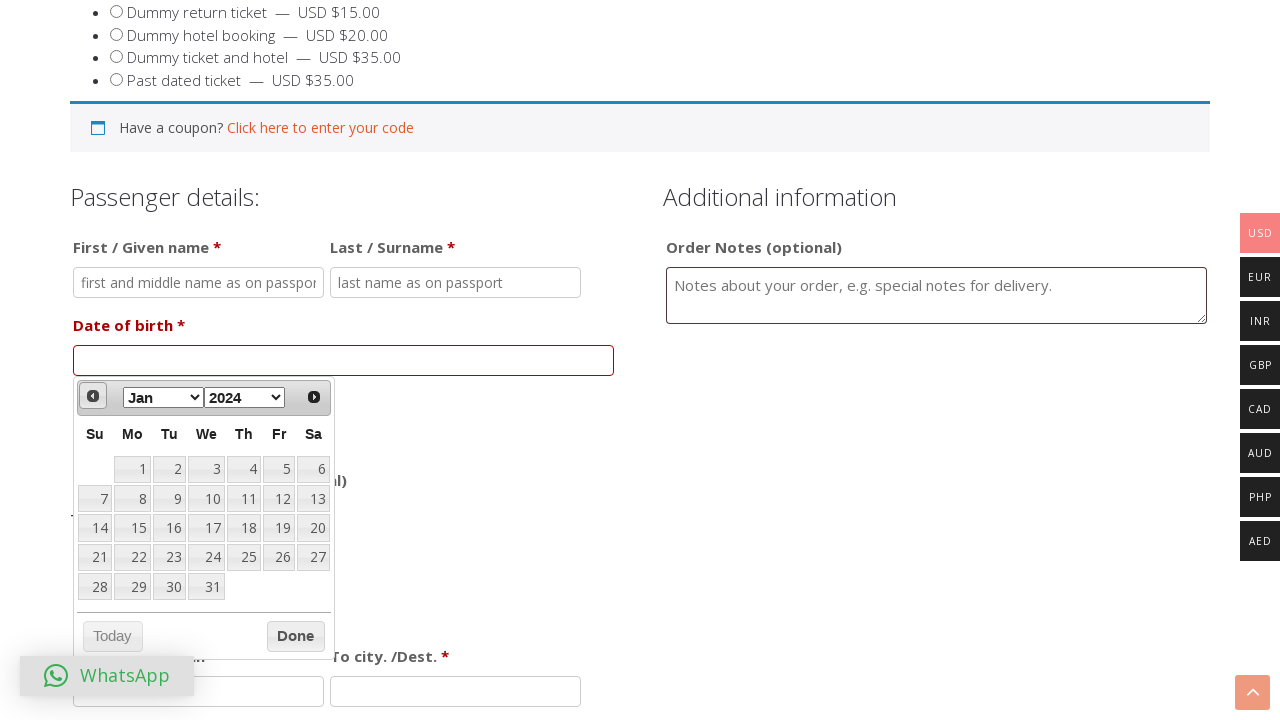

Waited 200ms for date picker to update
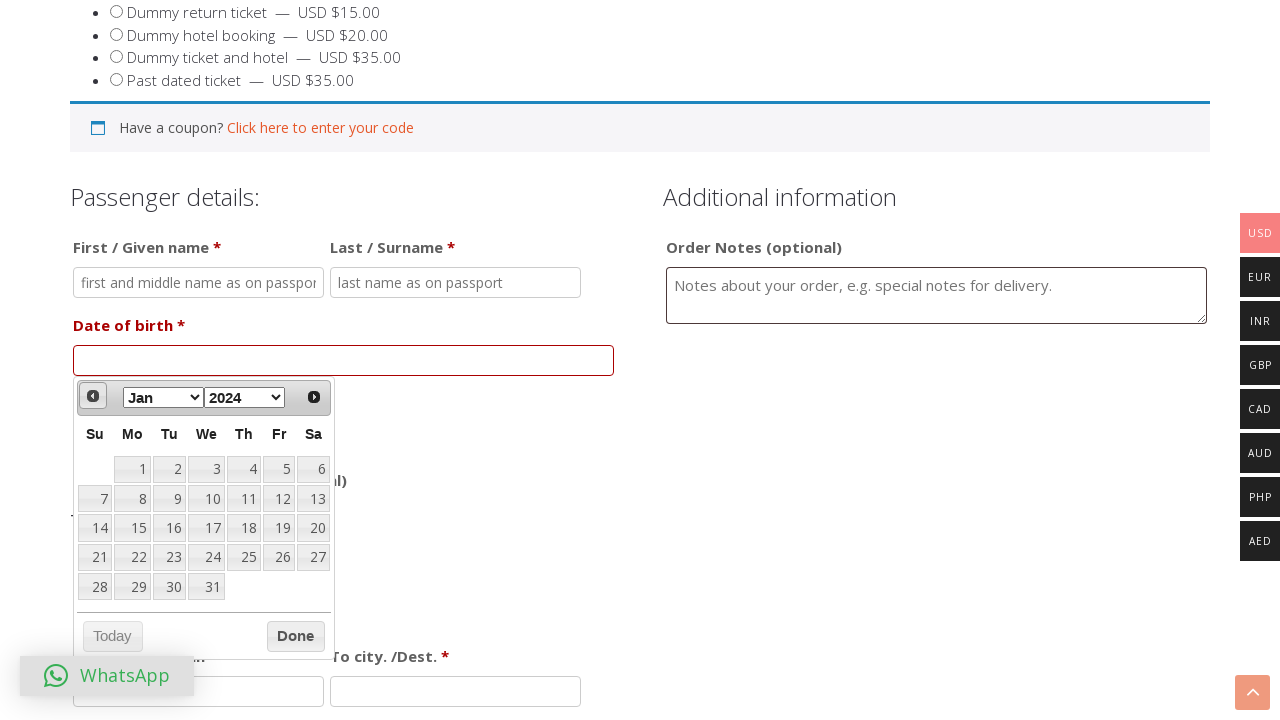

Clicked previous button to navigate to earlier date (current year: 2024) at (93, 396) on span.ui-icon.ui-icon-circle-triangle-w
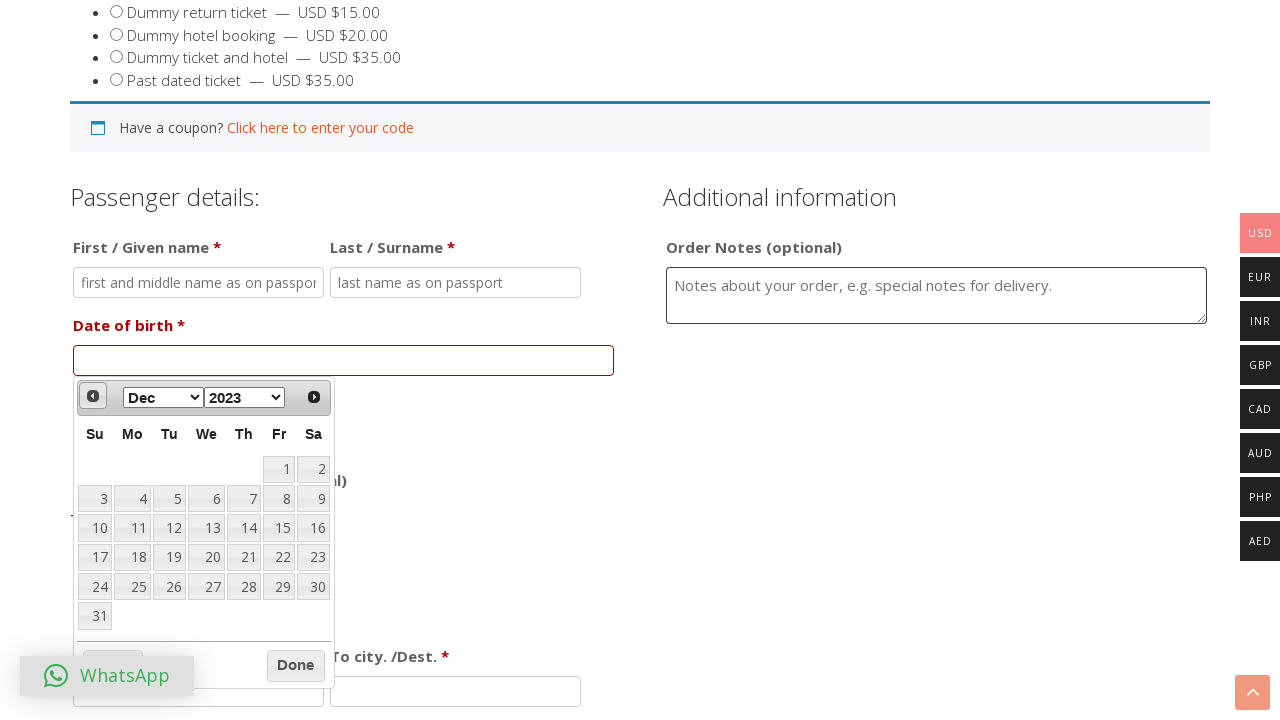

Waited 200ms for date picker to update
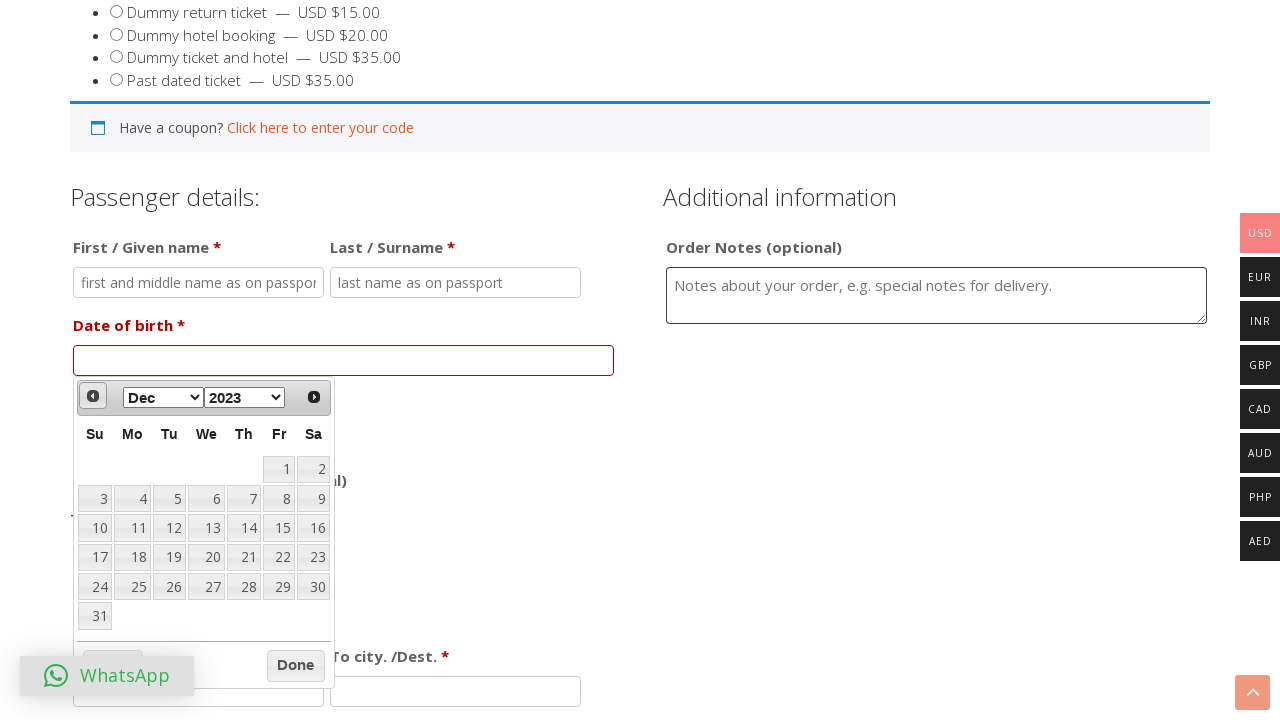

Reached target year 2023
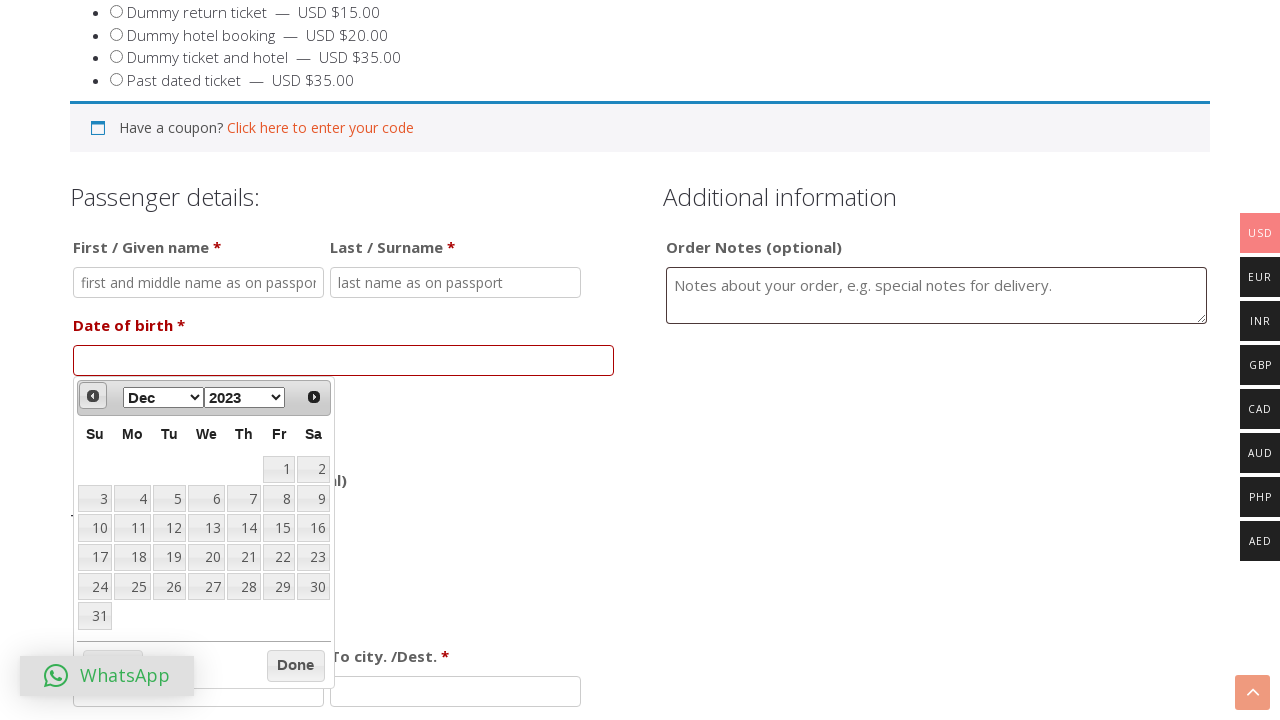

Selected target month Mar from dropdown on select[aria-label='Select month']
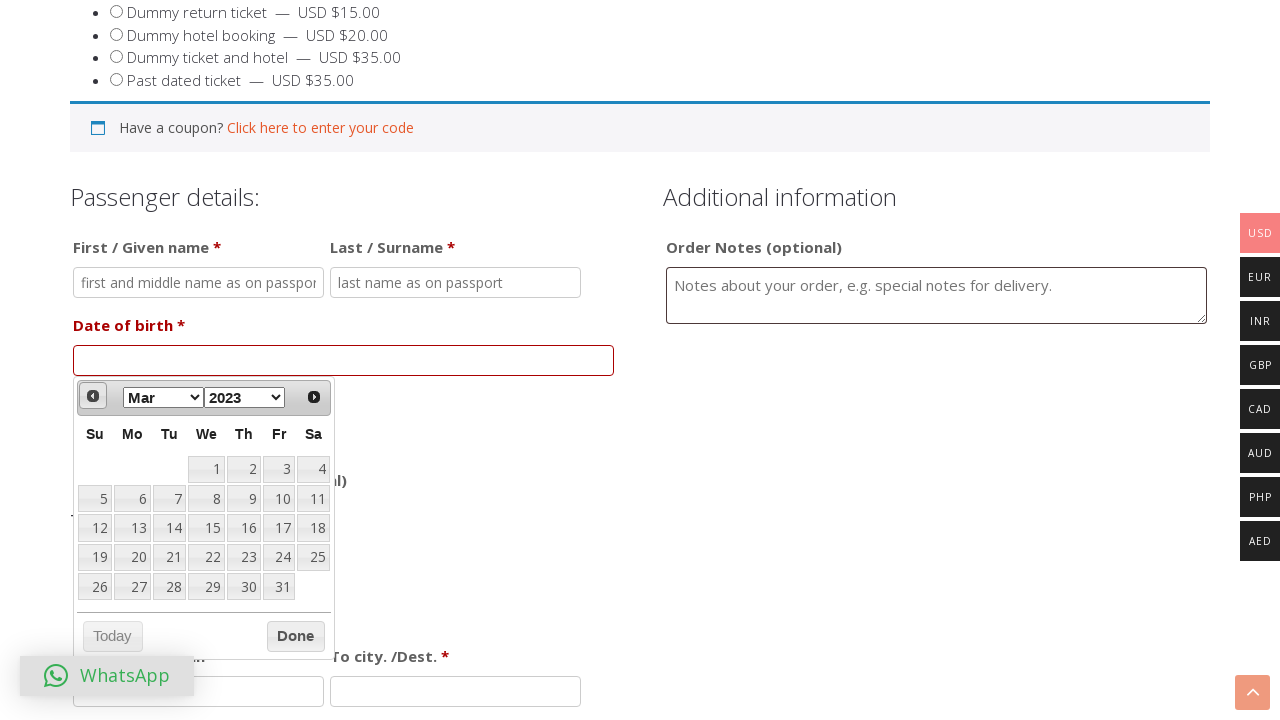

Selected date 15 from calendar at (206, 528) on table.ui-datepicker-calendar td a:text-is('15')
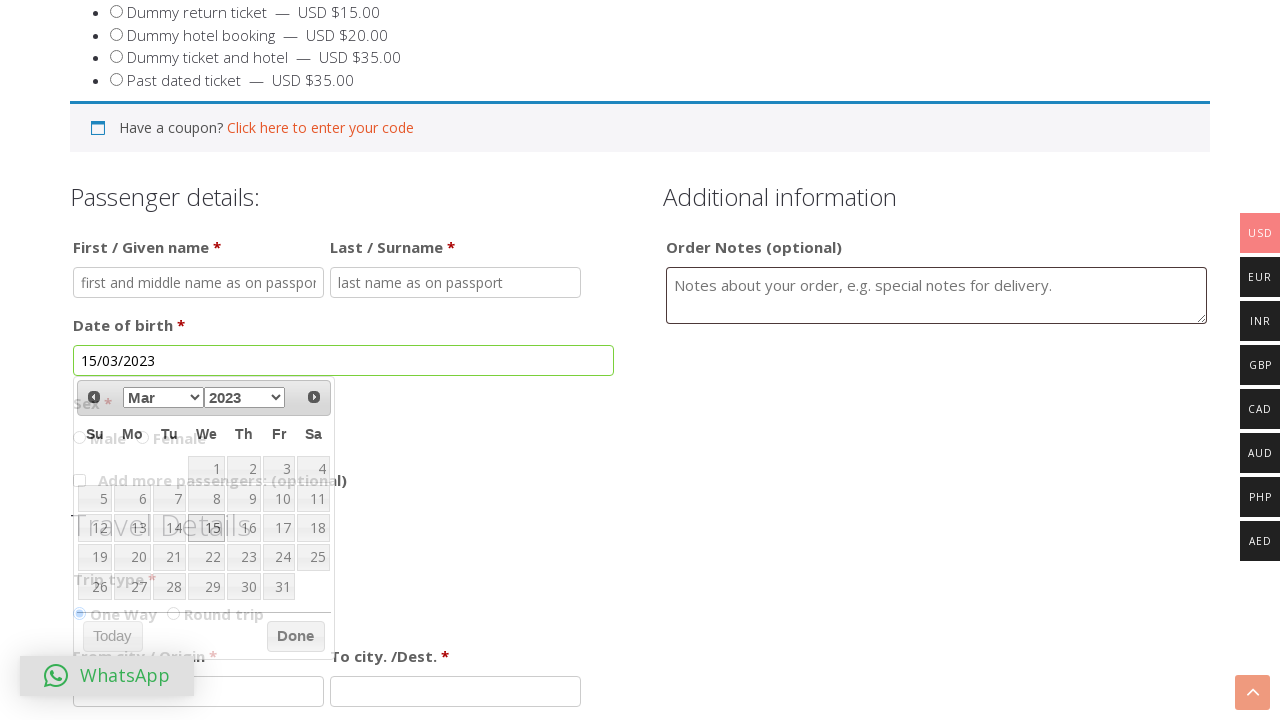

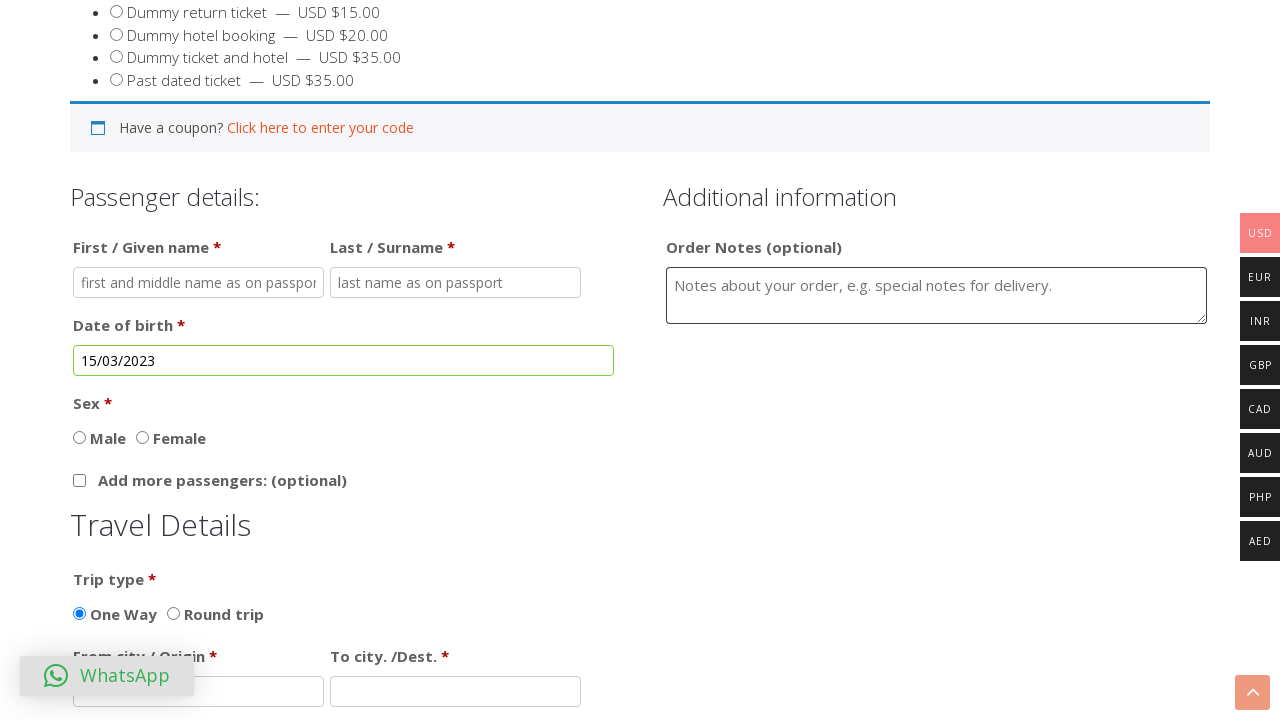